Tests page scrolling functionality by scrolling down the page incrementally 10 times, then scrolling back up 10 times using JavaScript execution.

Starting URL: http://omayo.blogspot.com

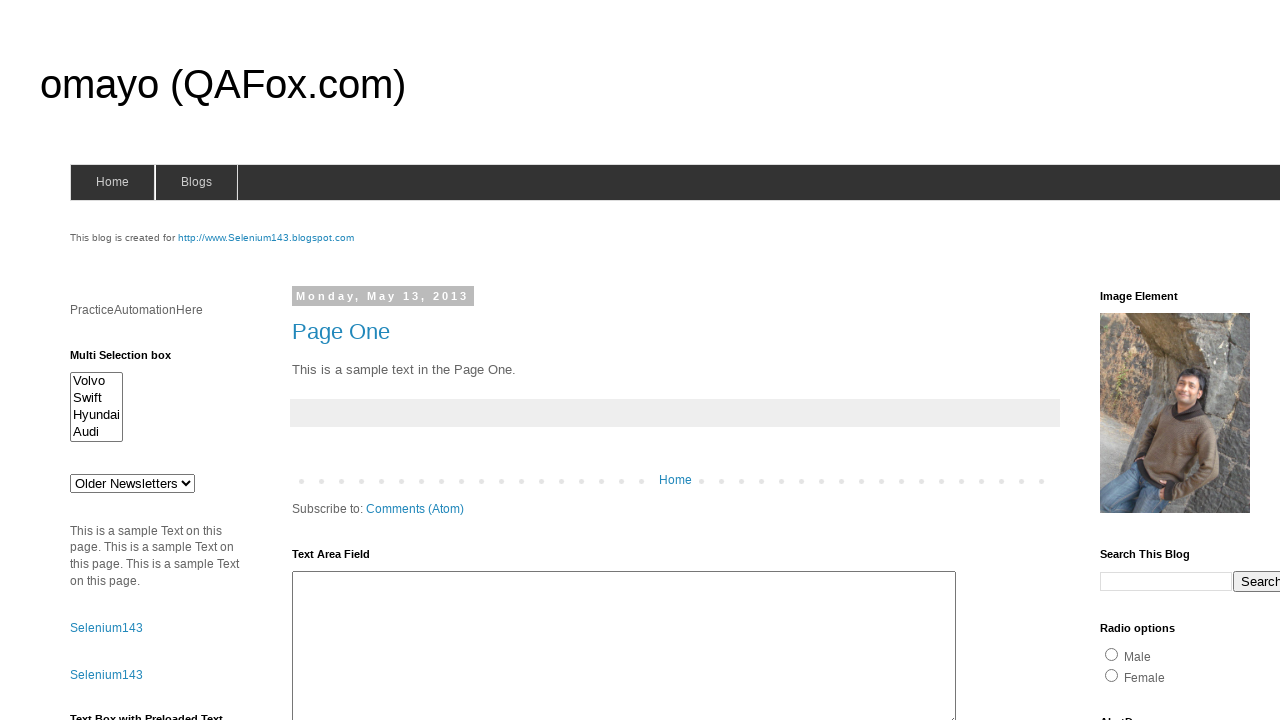

Navigated to http://omayo.blogspot.com
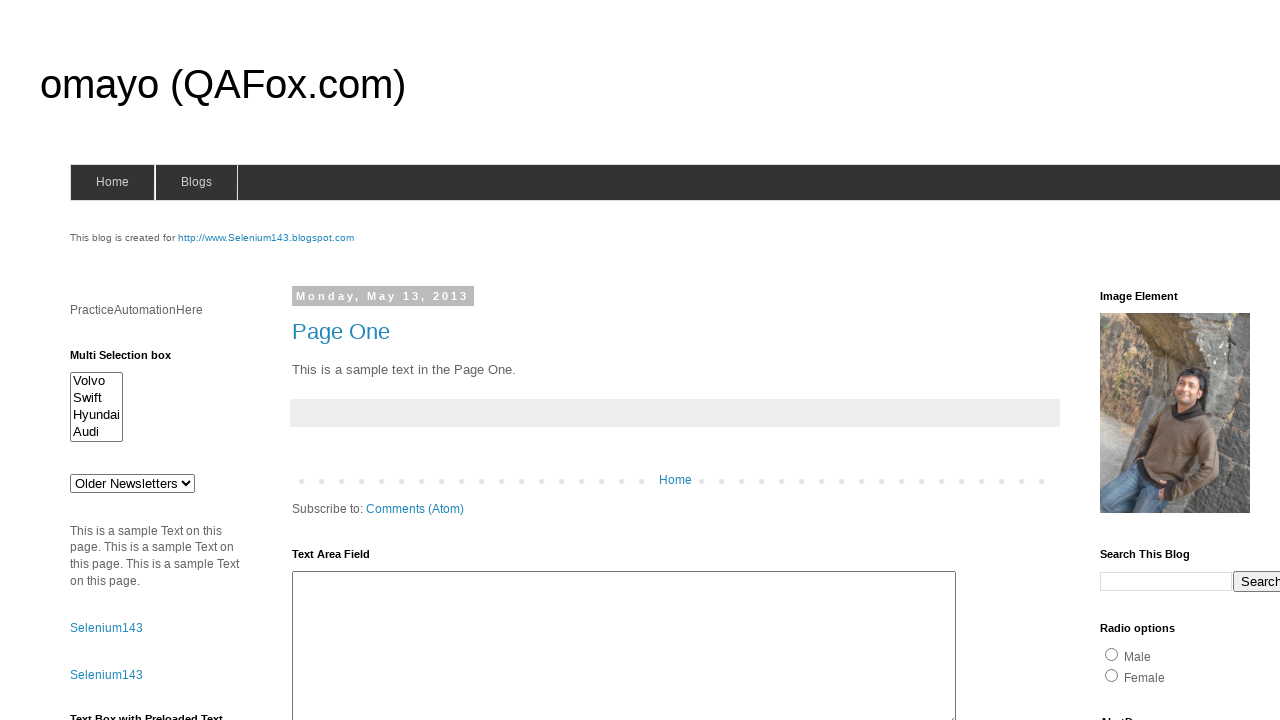

Scrolled down 200px (scroll down iteration 1)
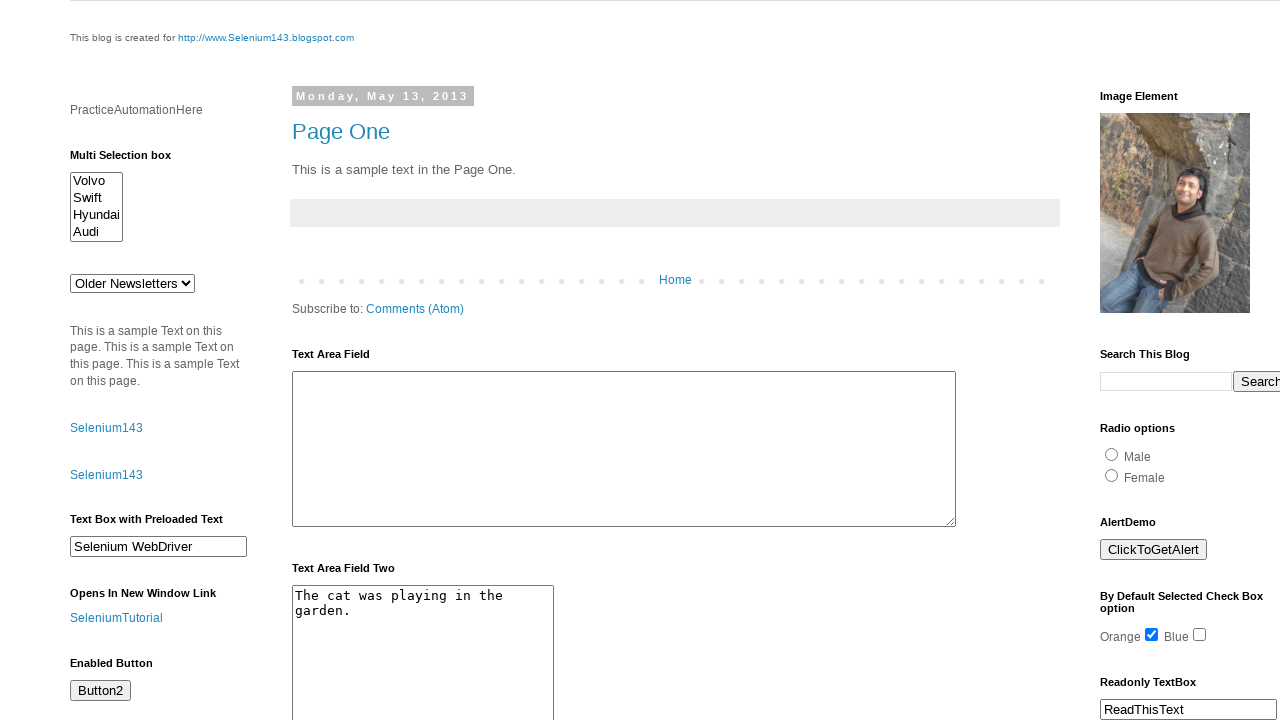

Waited 2 seconds after scrolling down (iteration 1)
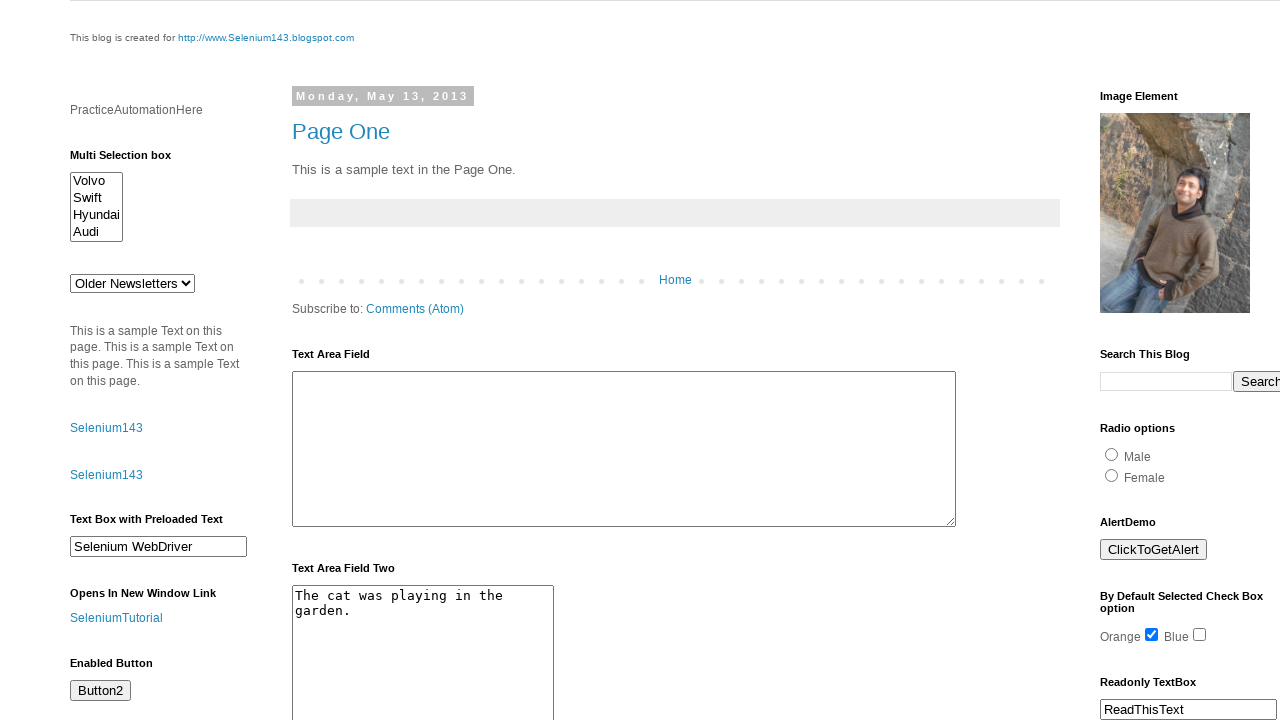

Scrolled down 200px (scroll down iteration 2)
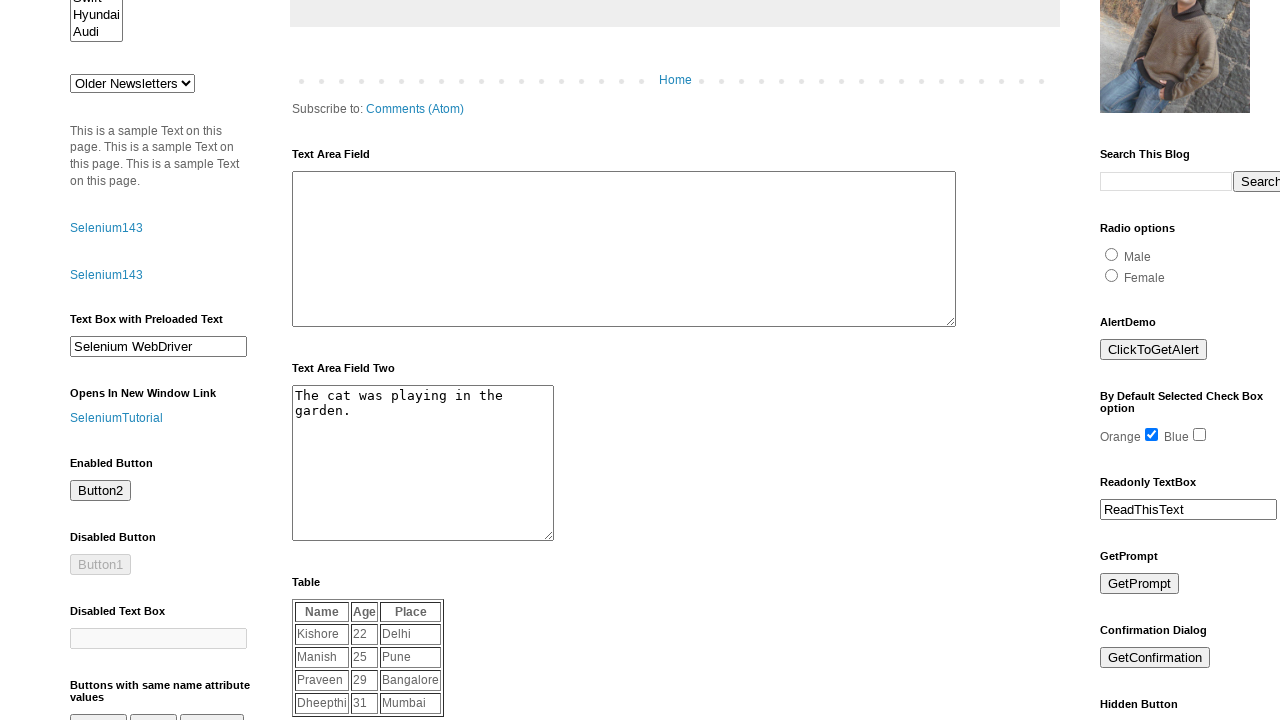

Waited 2 seconds after scrolling down (iteration 2)
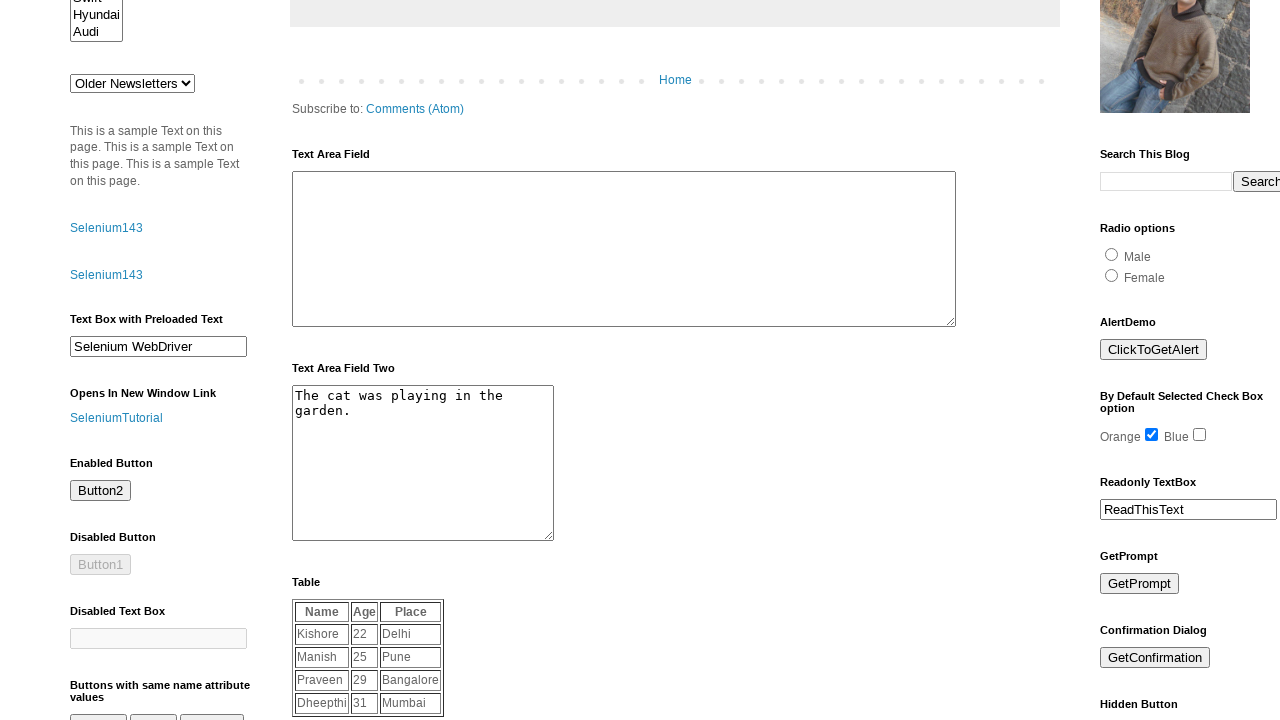

Scrolled down 200px (scroll down iteration 3)
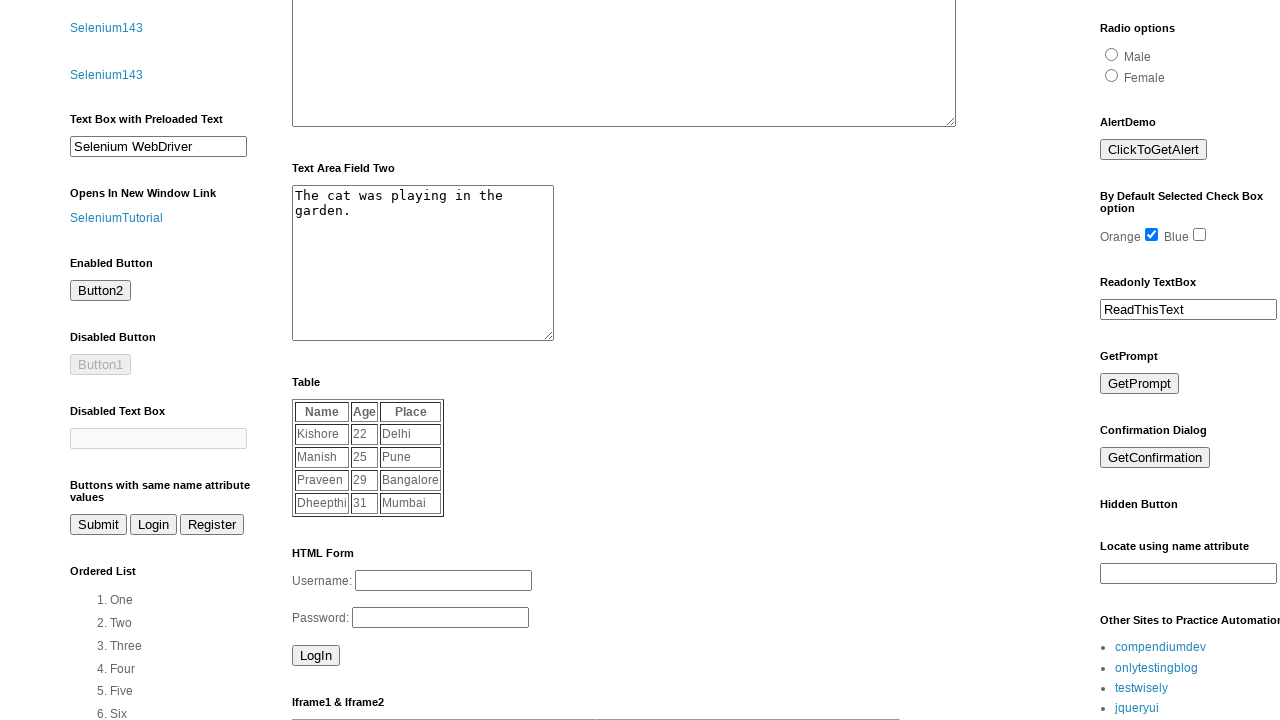

Waited 2 seconds after scrolling down (iteration 3)
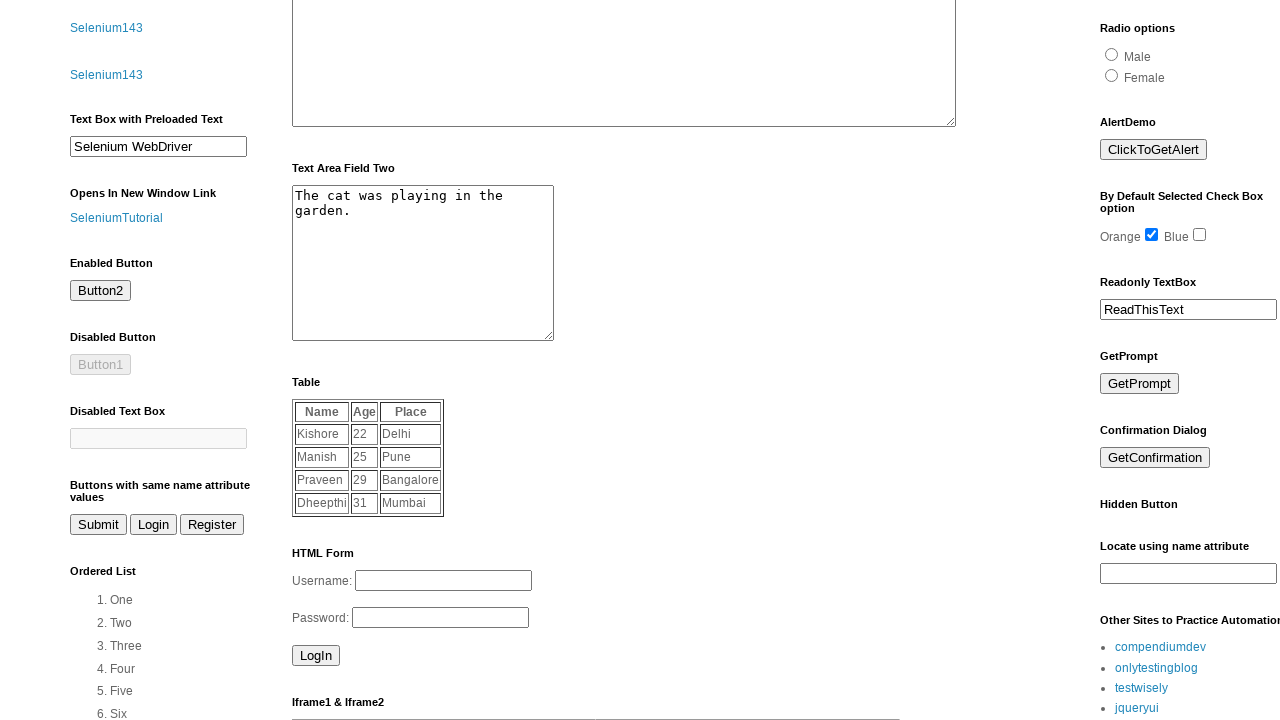

Scrolled down 200px (scroll down iteration 4)
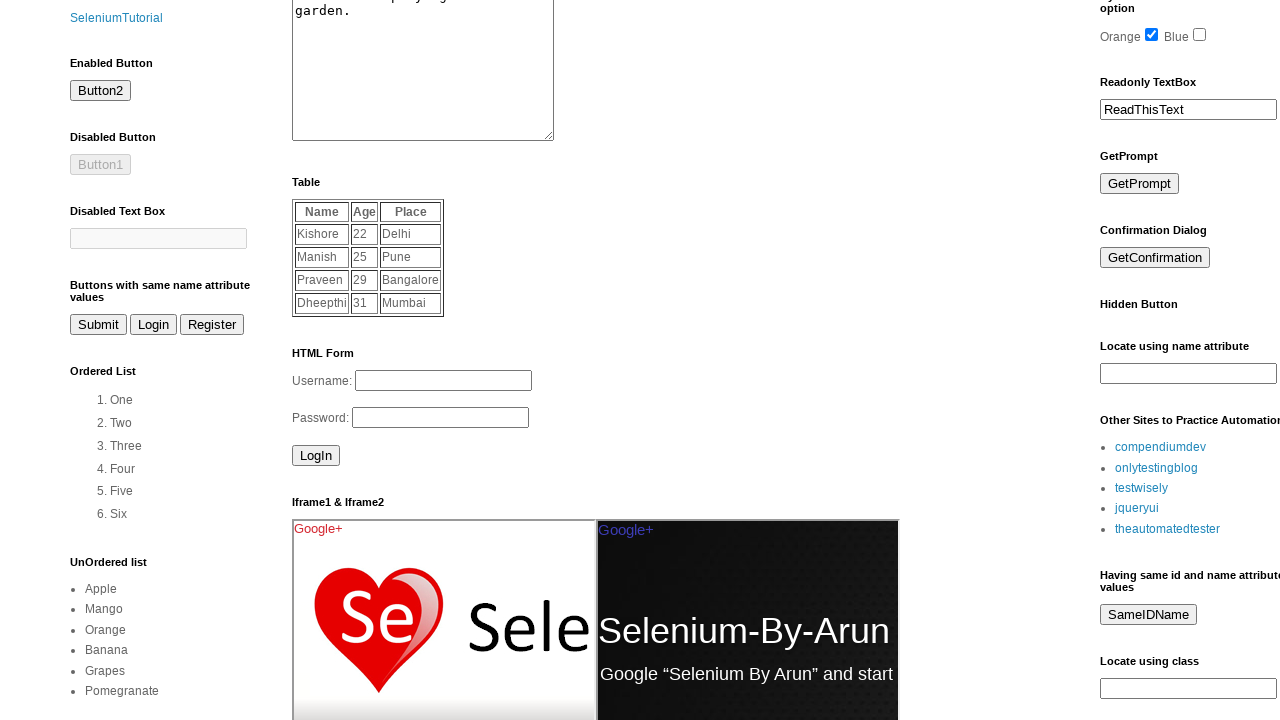

Waited 2 seconds after scrolling down (iteration 4)
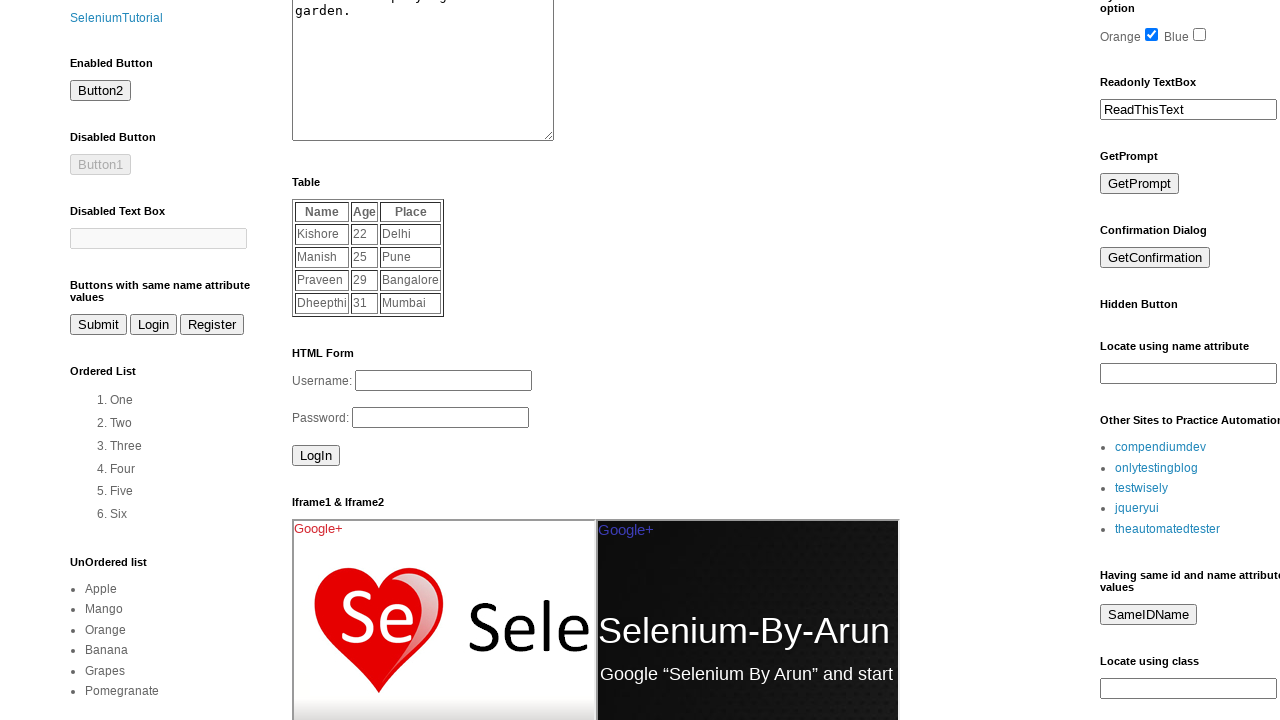

Scrolled down 200px (scroll down iteration 5)
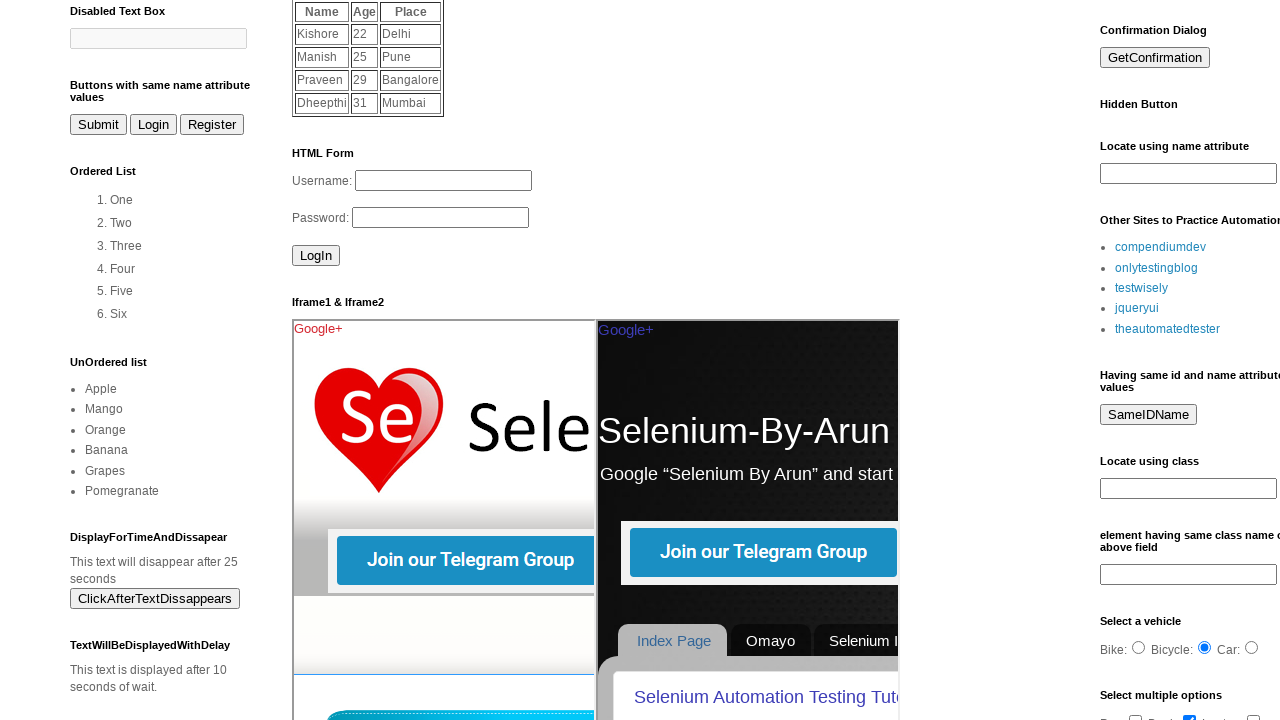

Waited 2 seconds after scrolling down (iteration 5)
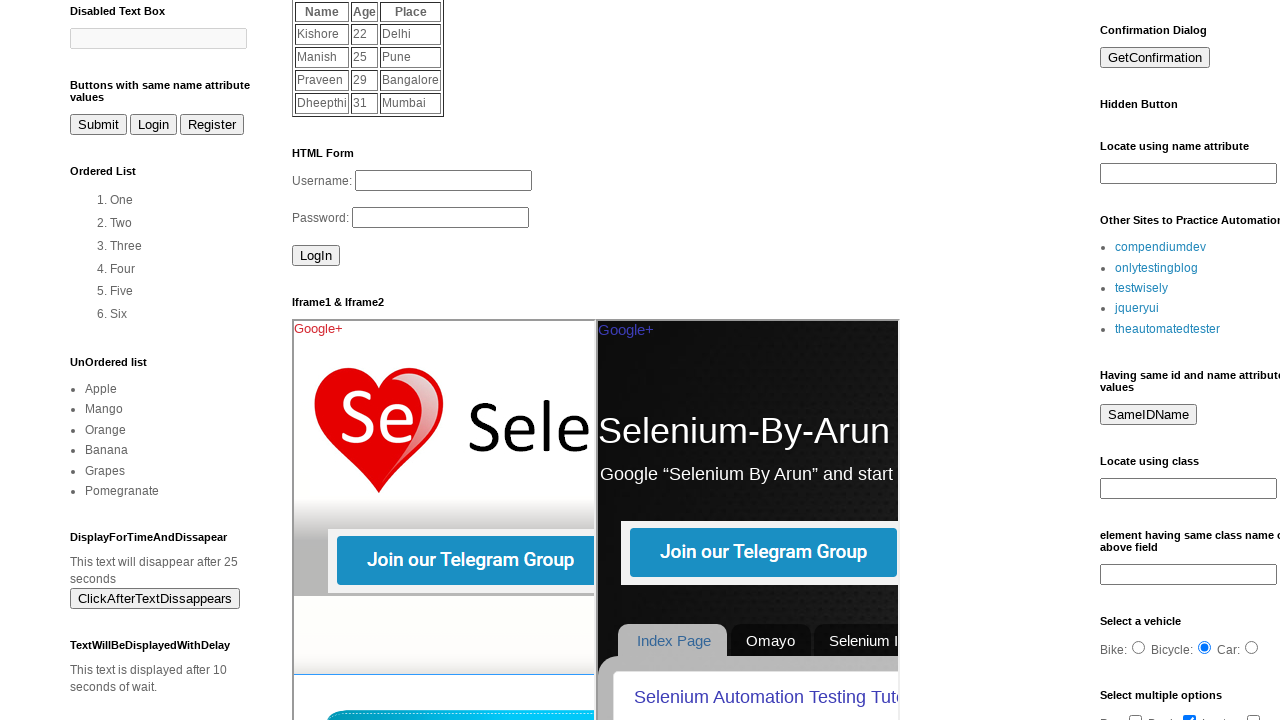

Scrolled down 200px (scroll down iteration 6)
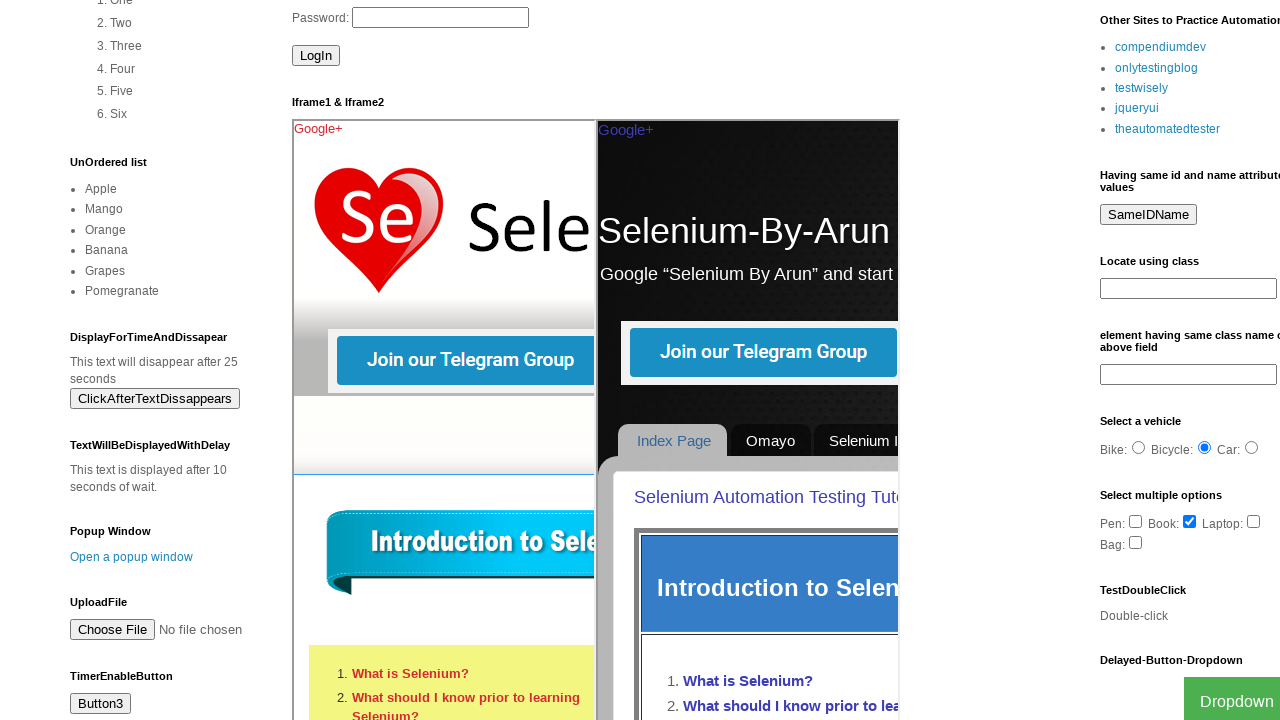

Waited 2 seconds after scrolling down (iteration 6)
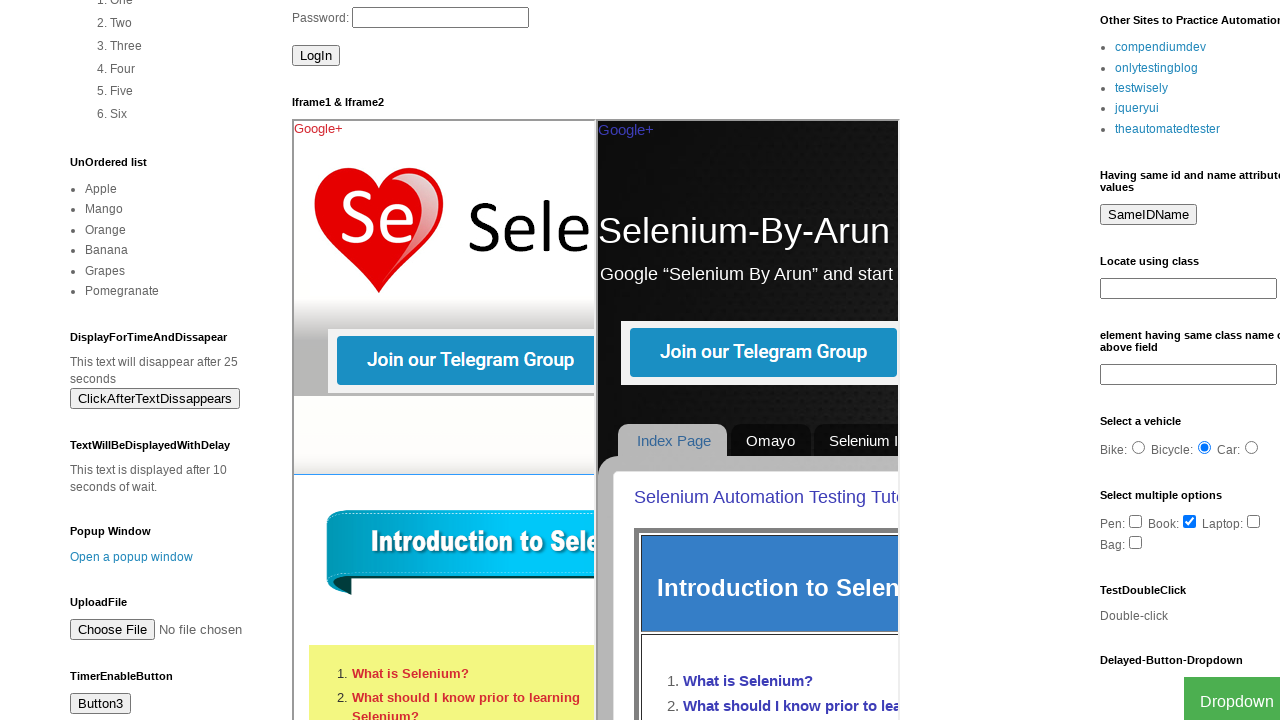

Scrolled down 200px (scroll down iteration 7)
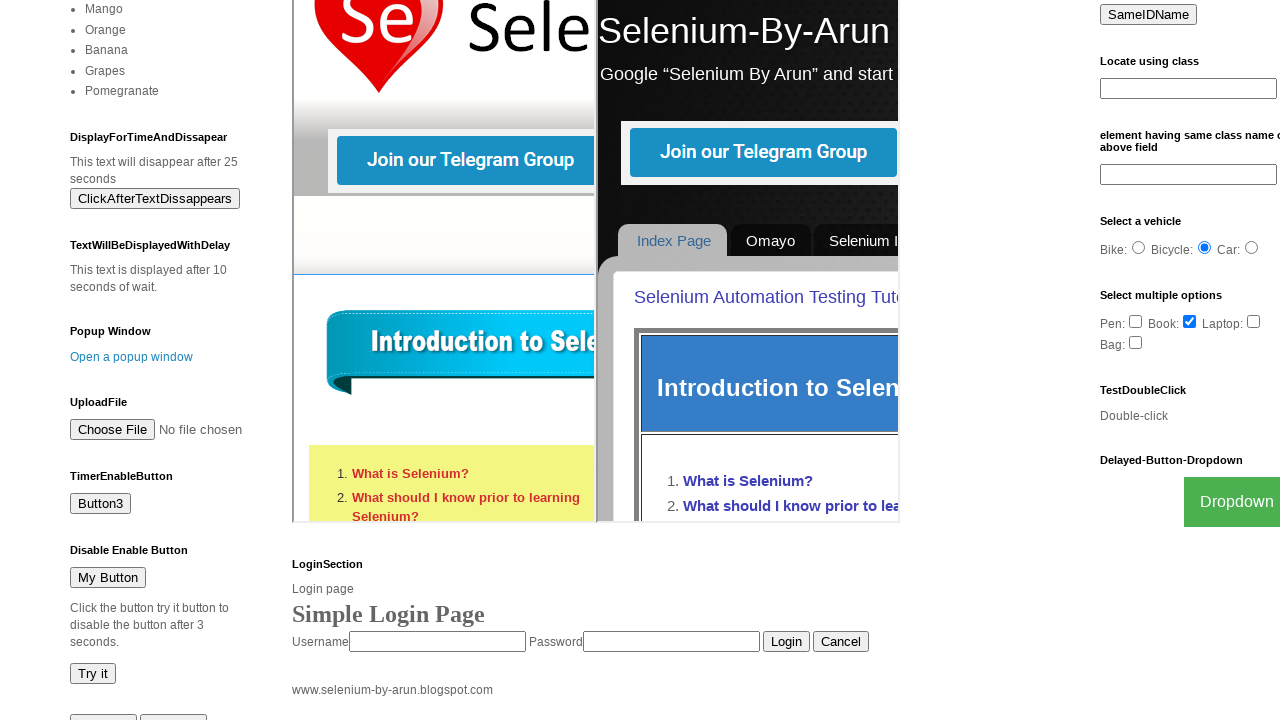

Waited 2 seconds after scrolling down (iteration 7)
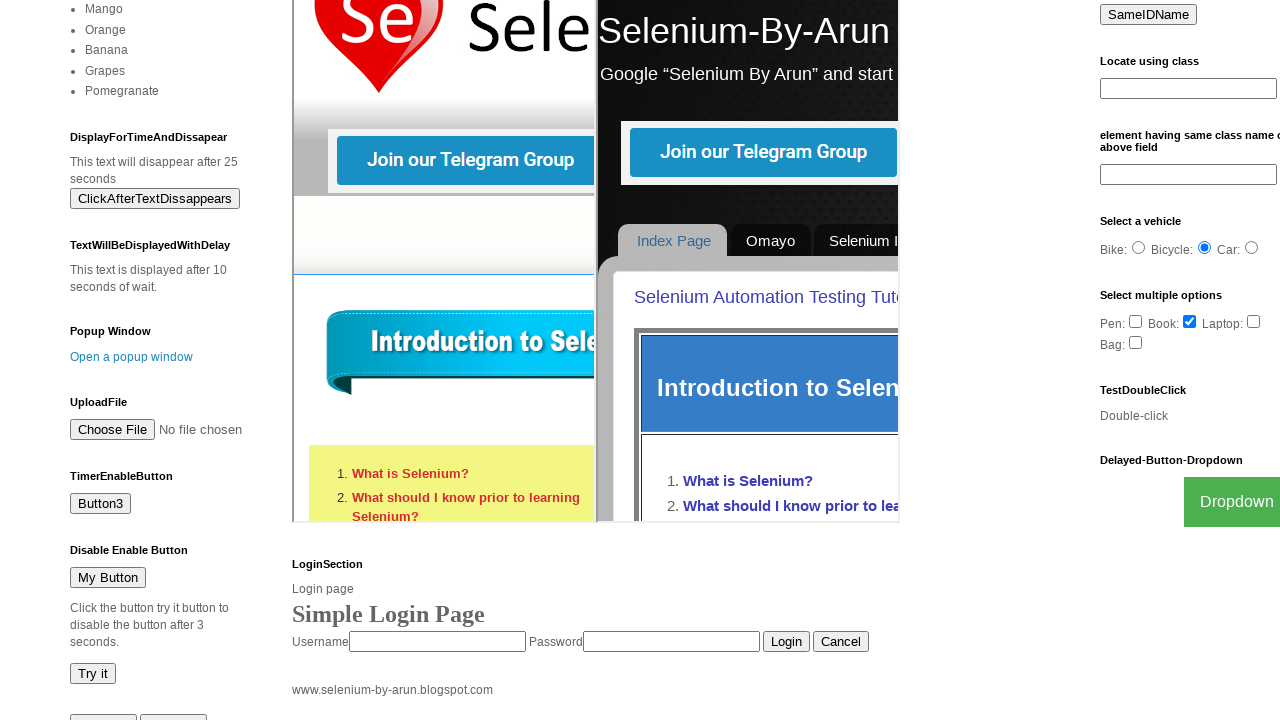

Scrolled down 200px (scroll down iteration 8)
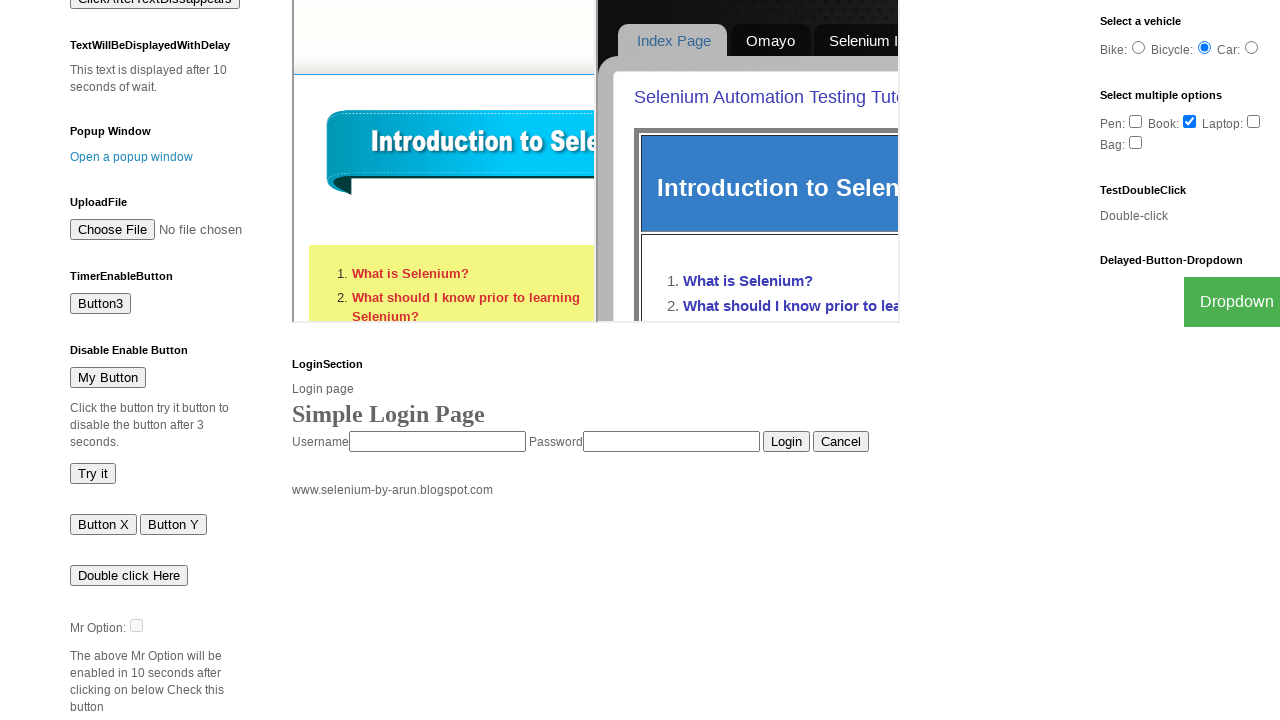

Waited 2 seconds after scrolling down (iteration 8)
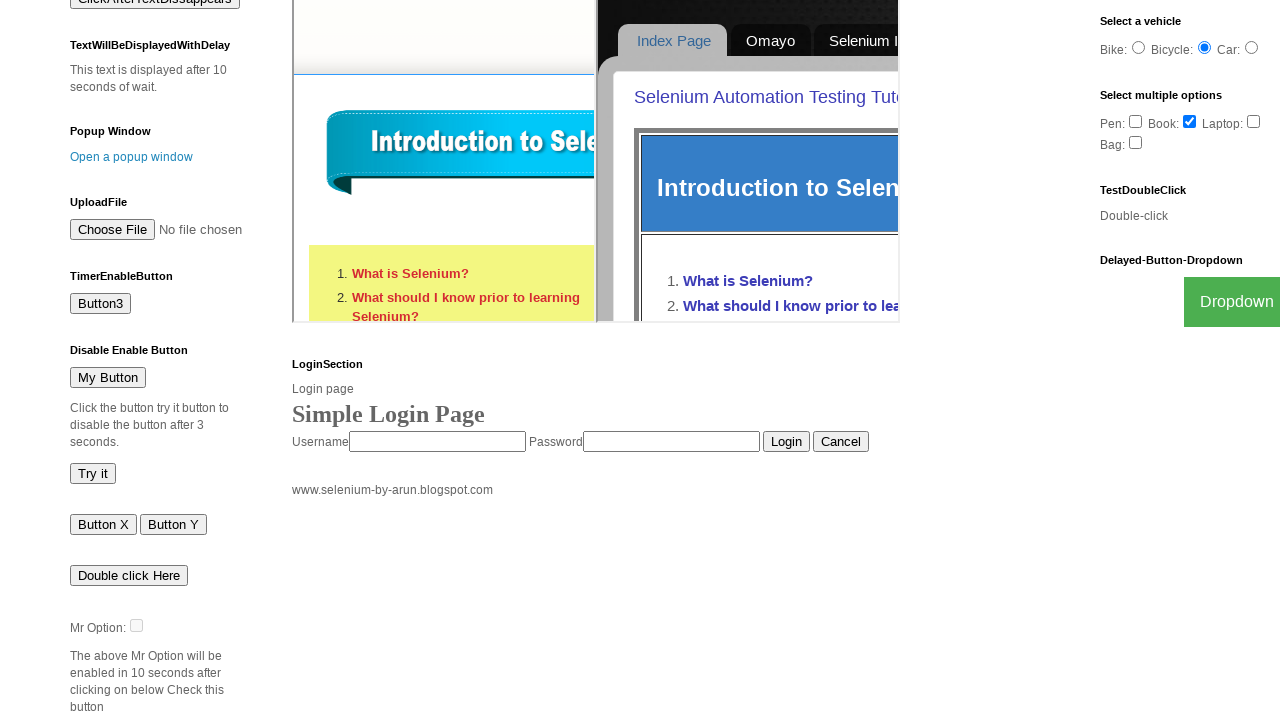

Scrolled down 200px (scroll down iteration 9)
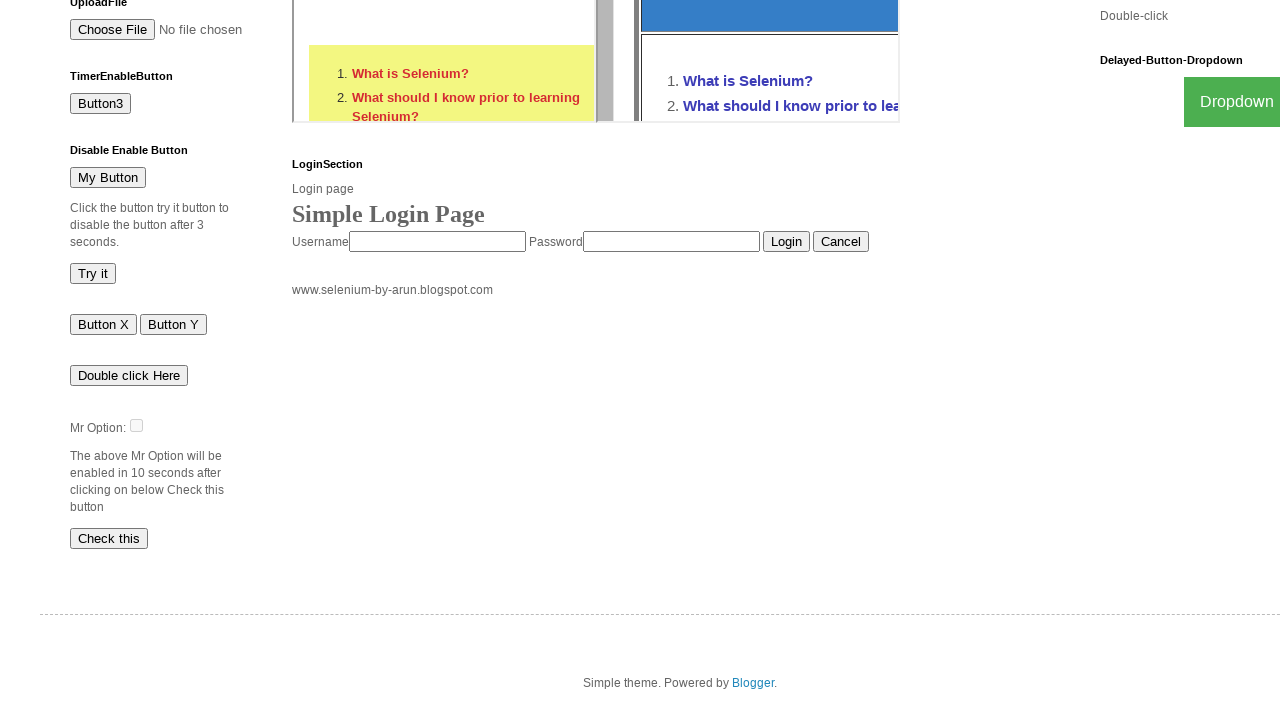

Waited 2 seconds after scrolling down (iteration 9)
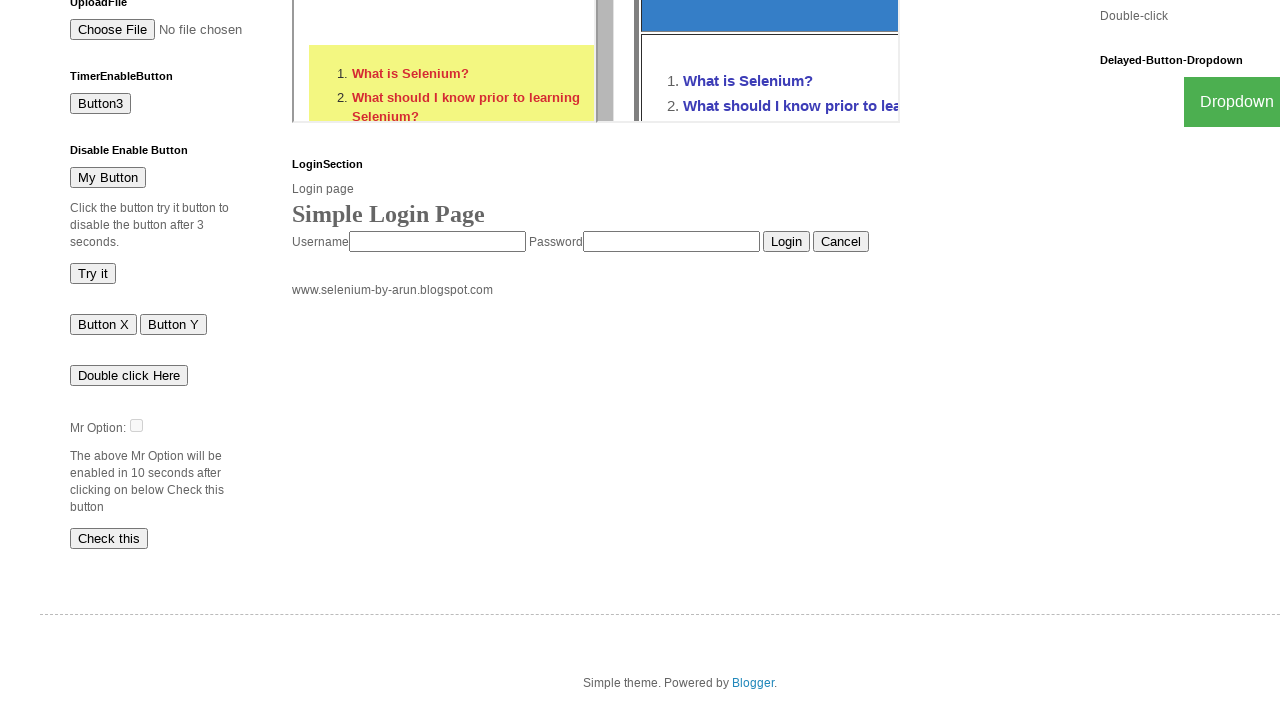

Scrolled down 200px (scroll down iteration 10)
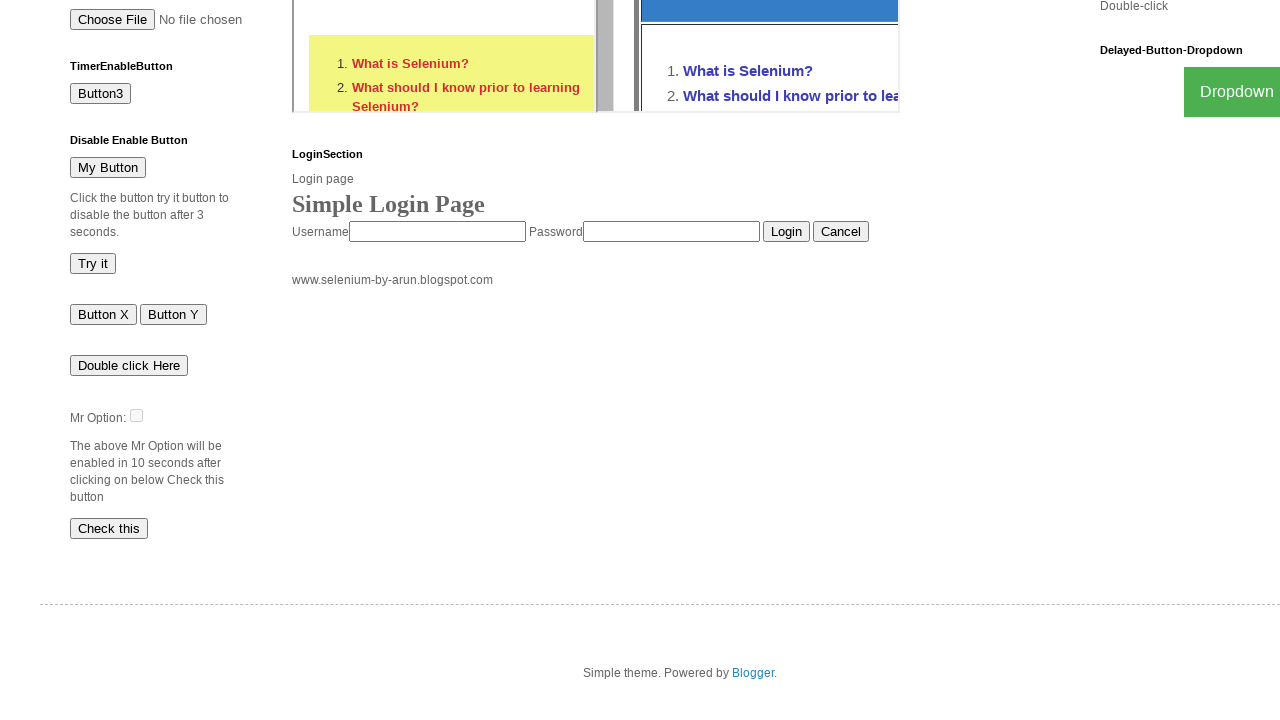

Waited 2 seconds after scrolling down (iteration 10)
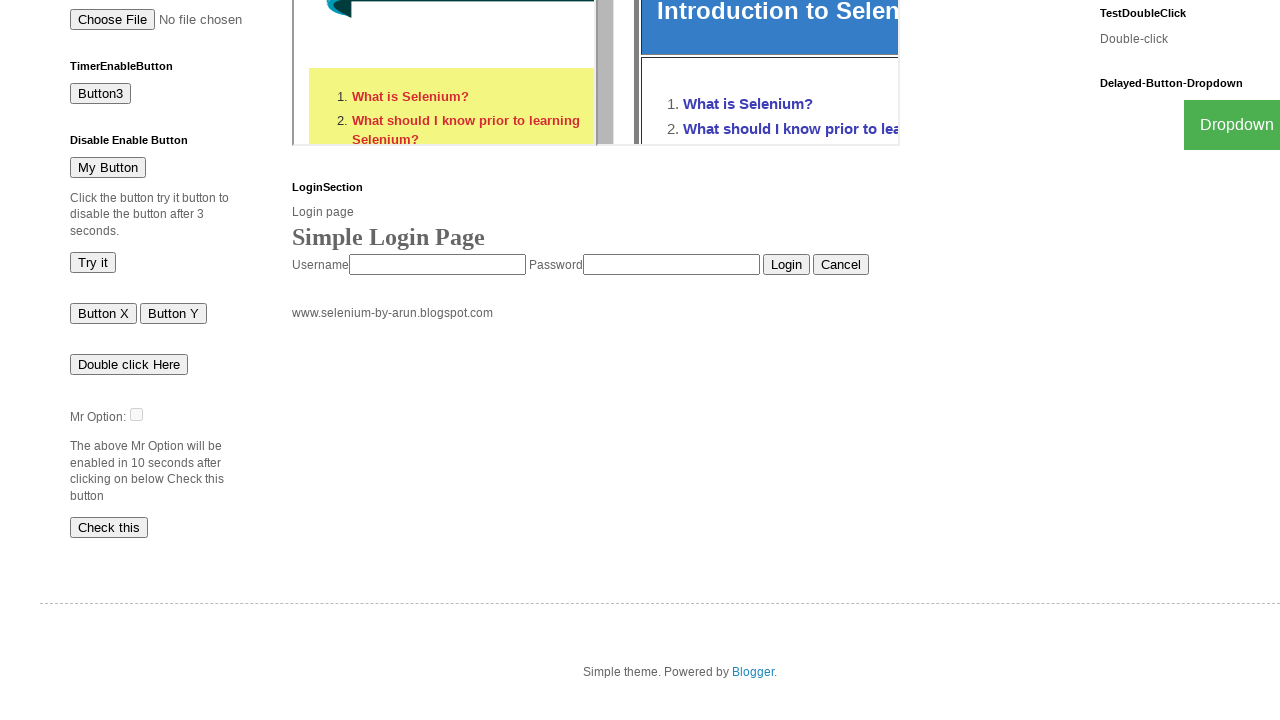

Scrolled down 200px (scroll down iteration 11)
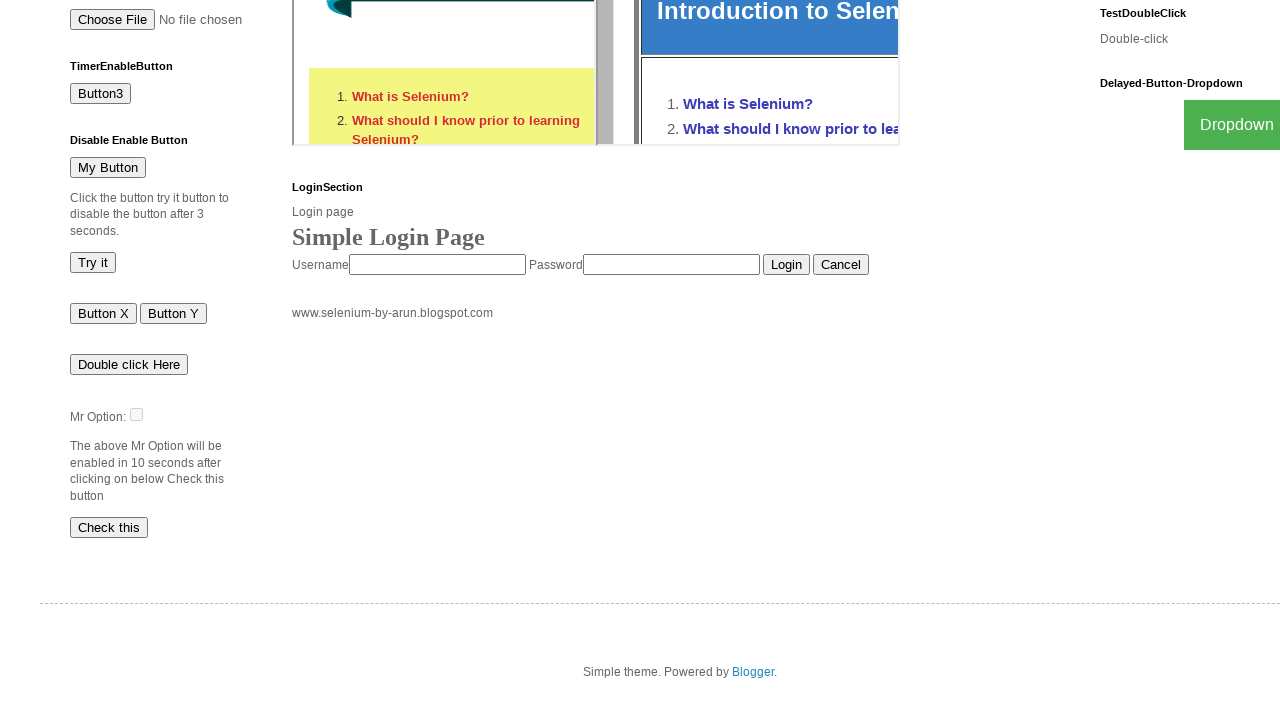

Waited 2 seconds after scrolling down (iteration 11)
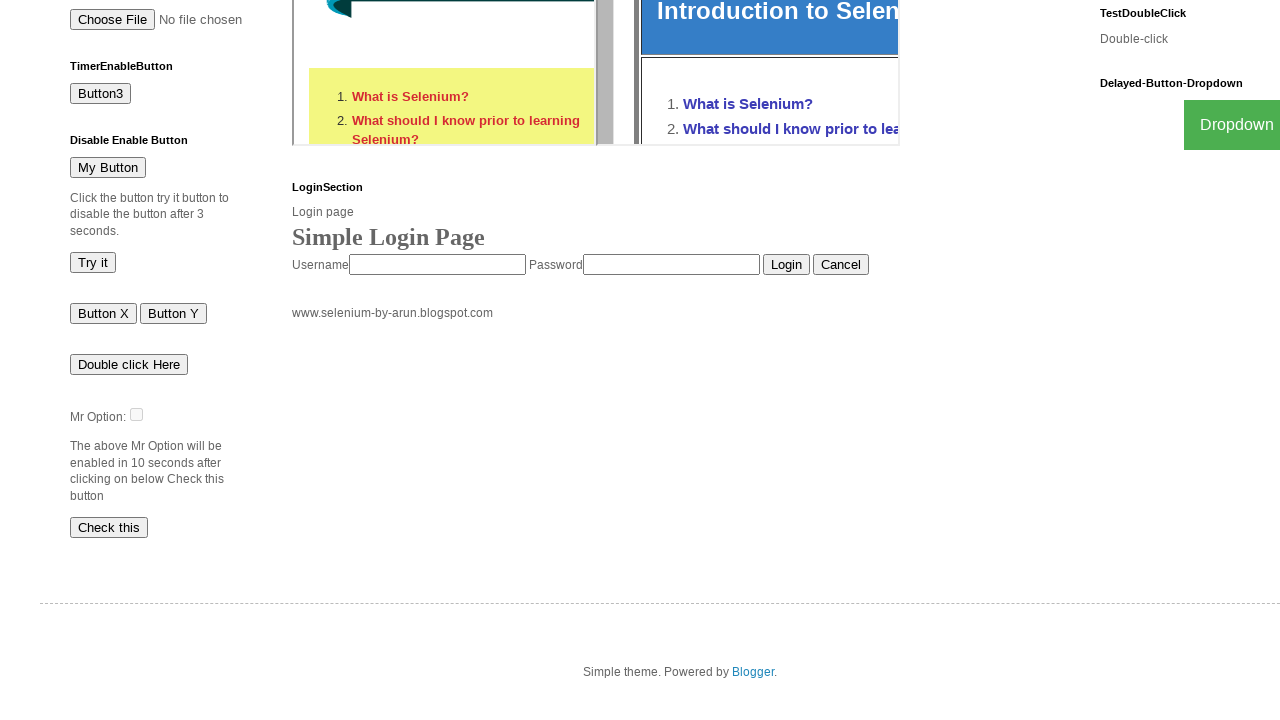

Scrolled up 200px (scroll up iteration 1)
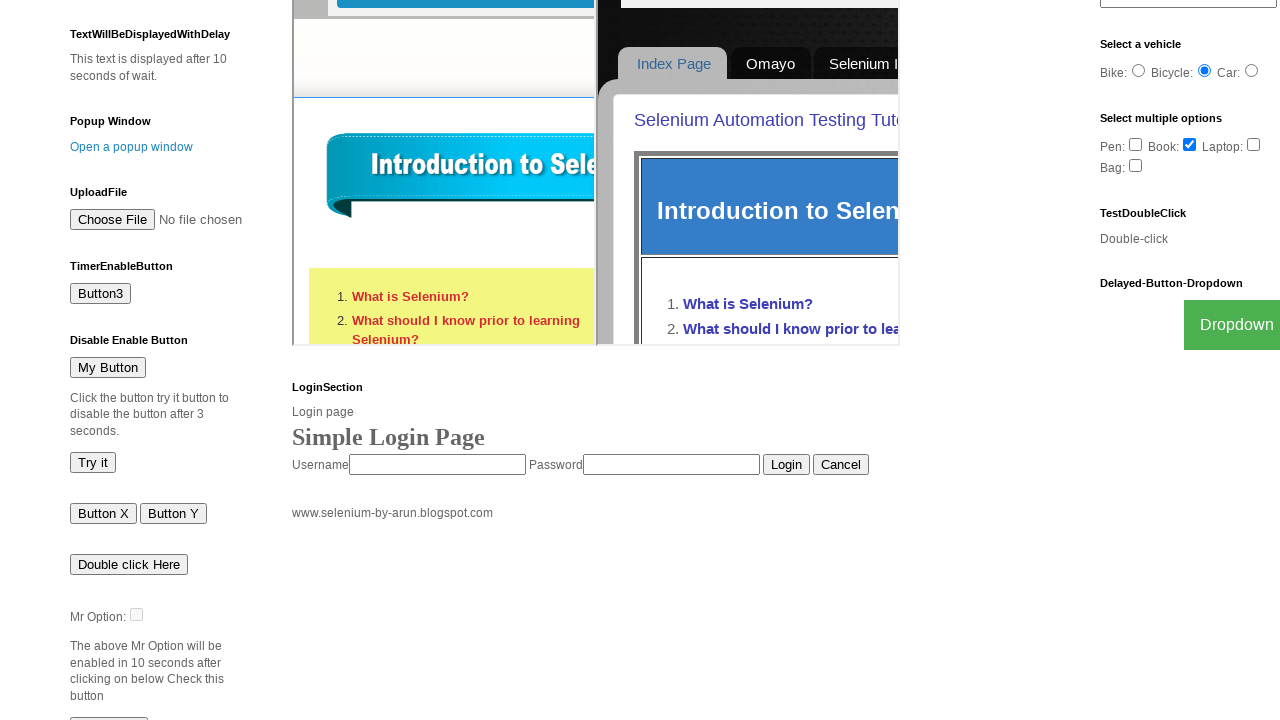

Waited 2 seconds after scrolling up (iteration 1)
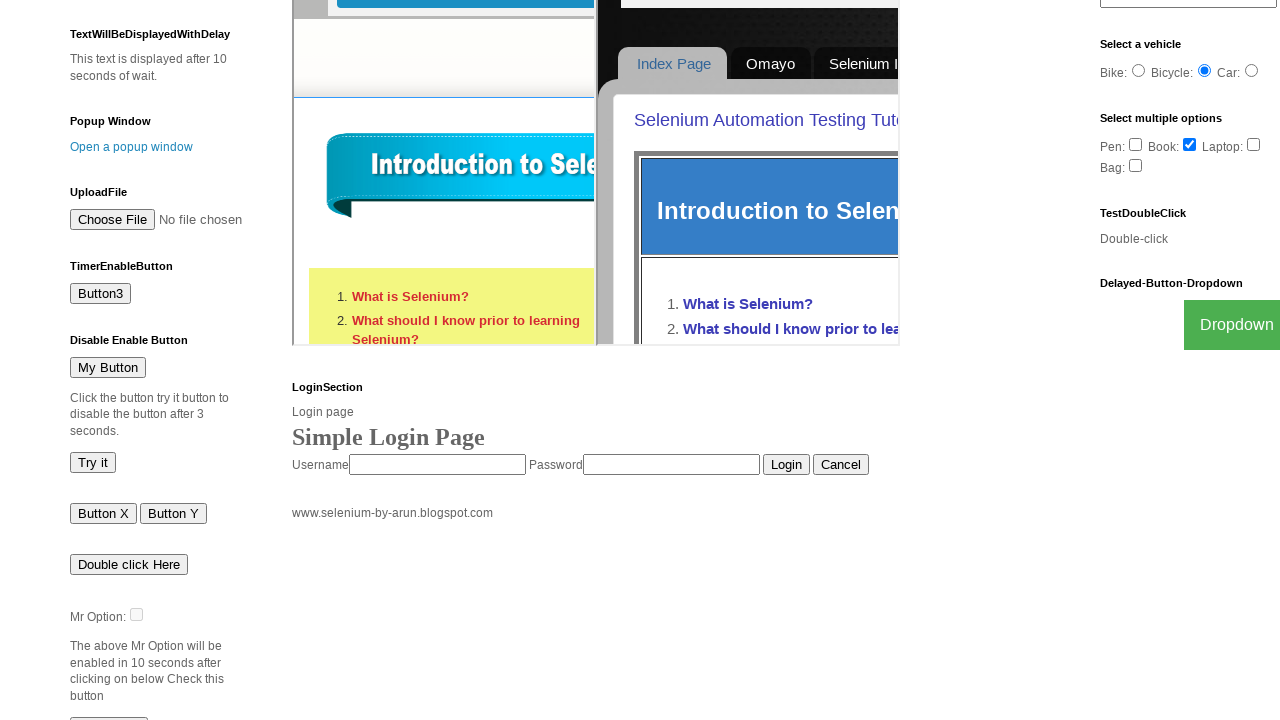

Scrolled up 200px (scroll up iteration 2)
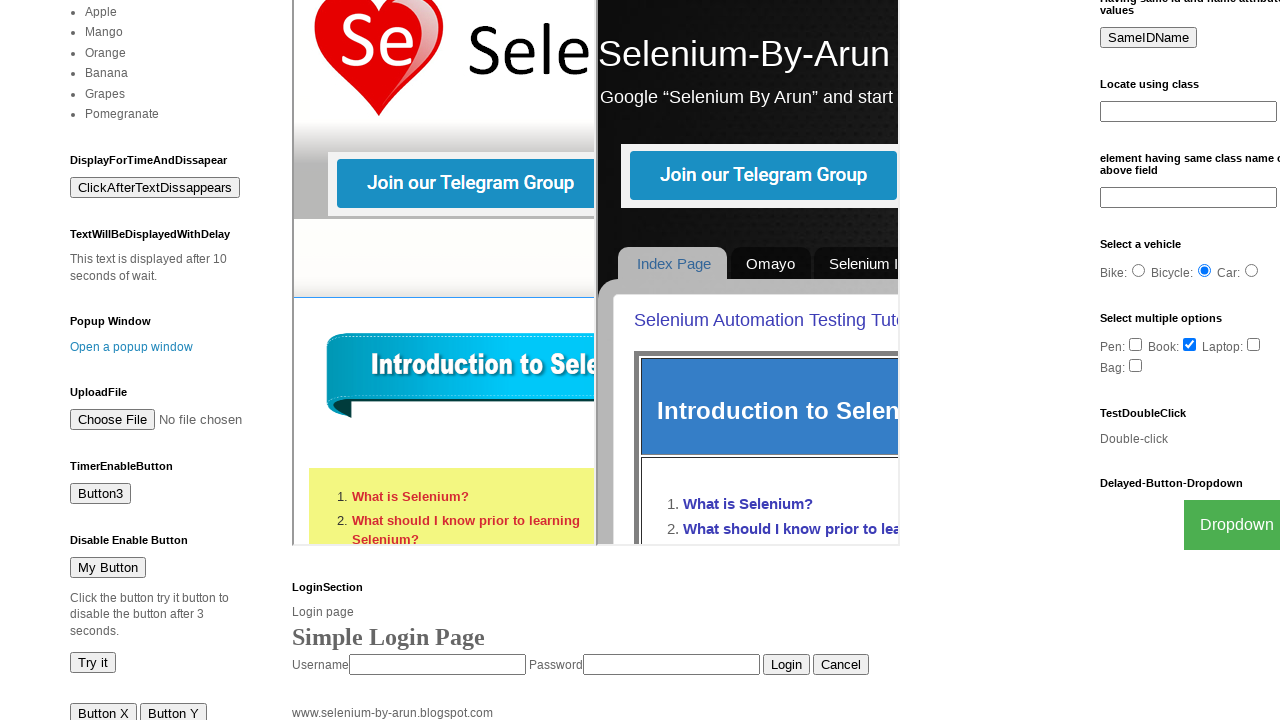

Waited 2 seconds after scrolling up (iteration 2)
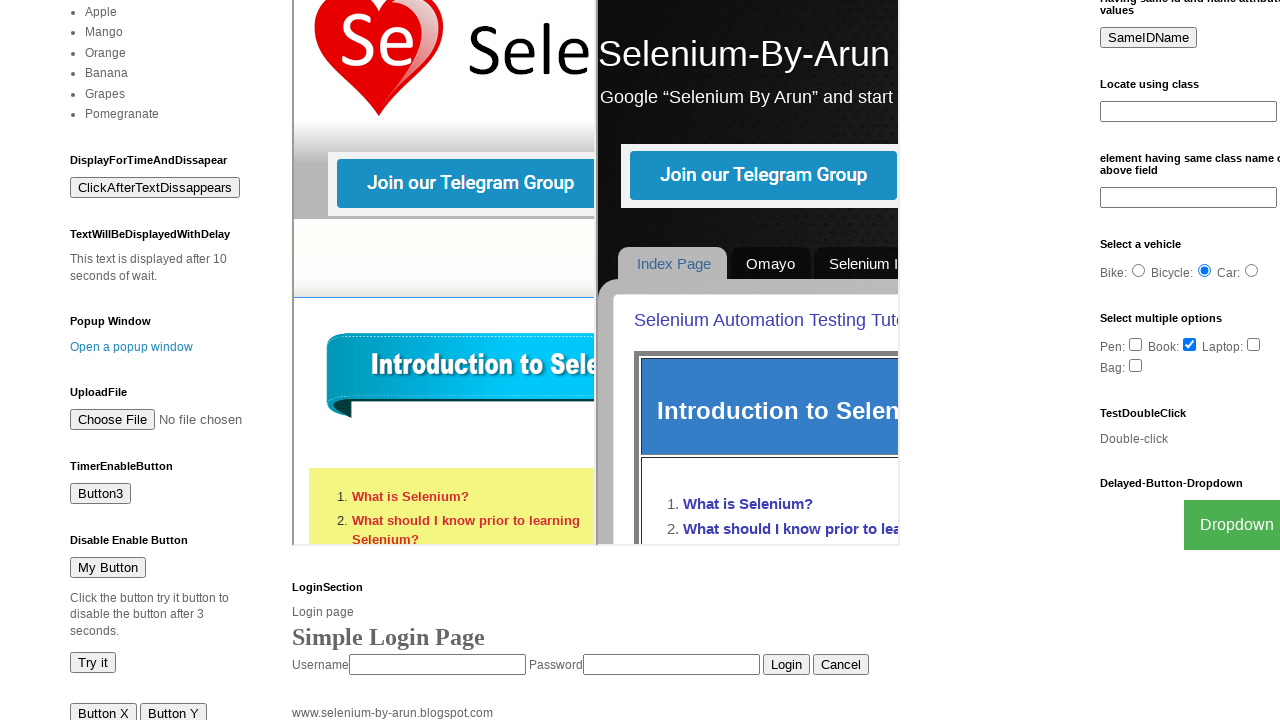

Scrolled up 200px (scroll up iteration 3)
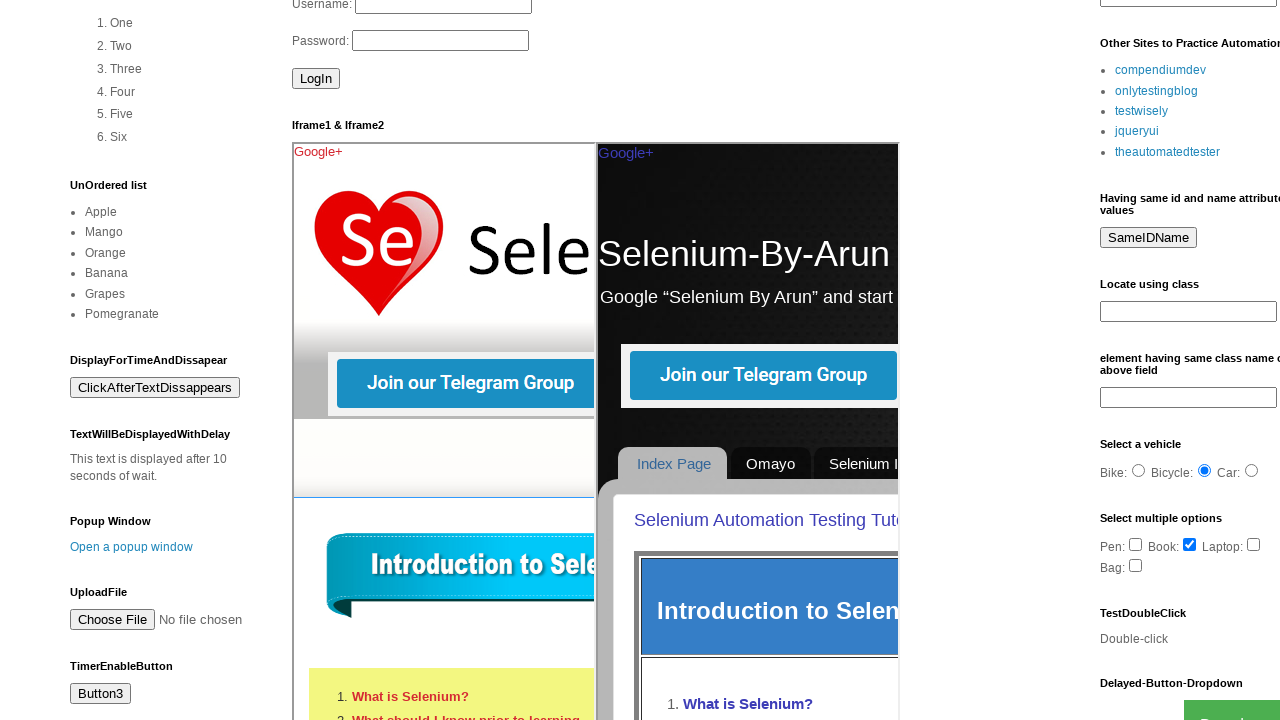

Waited 2 seconds after scrolling up (iteration 3)
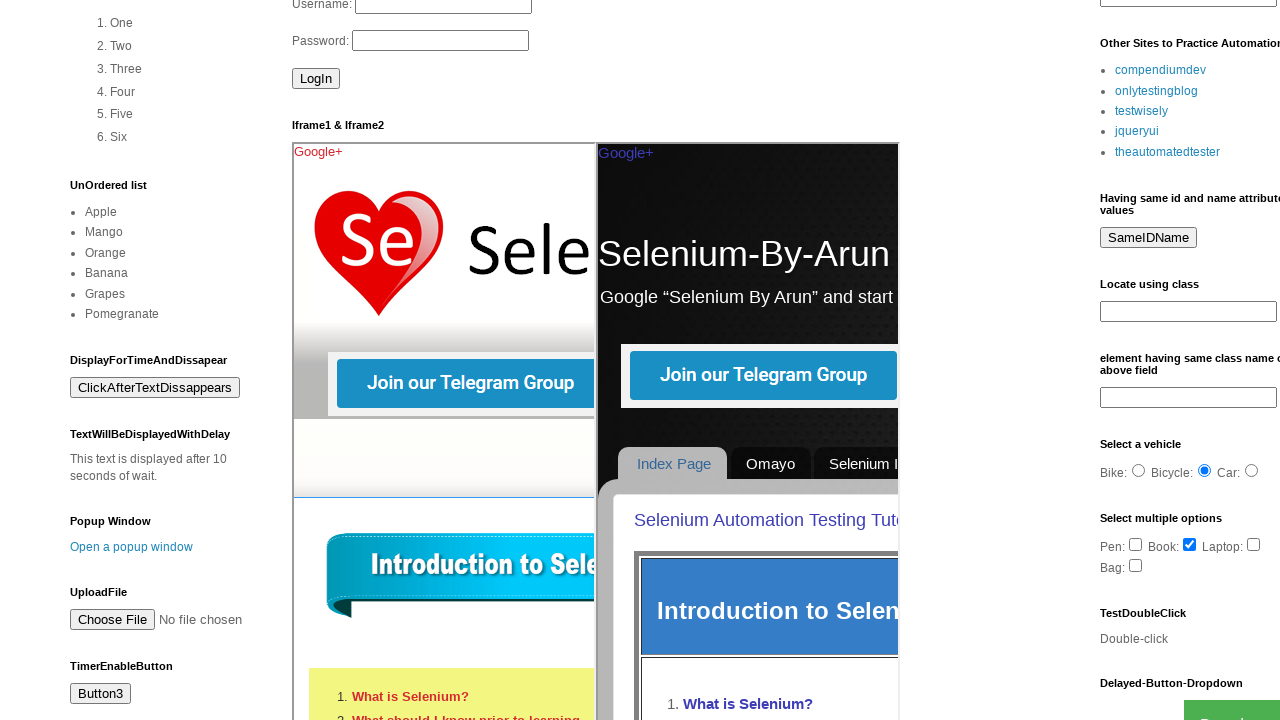

Scrolled up 200px (scroll up iteration 4)
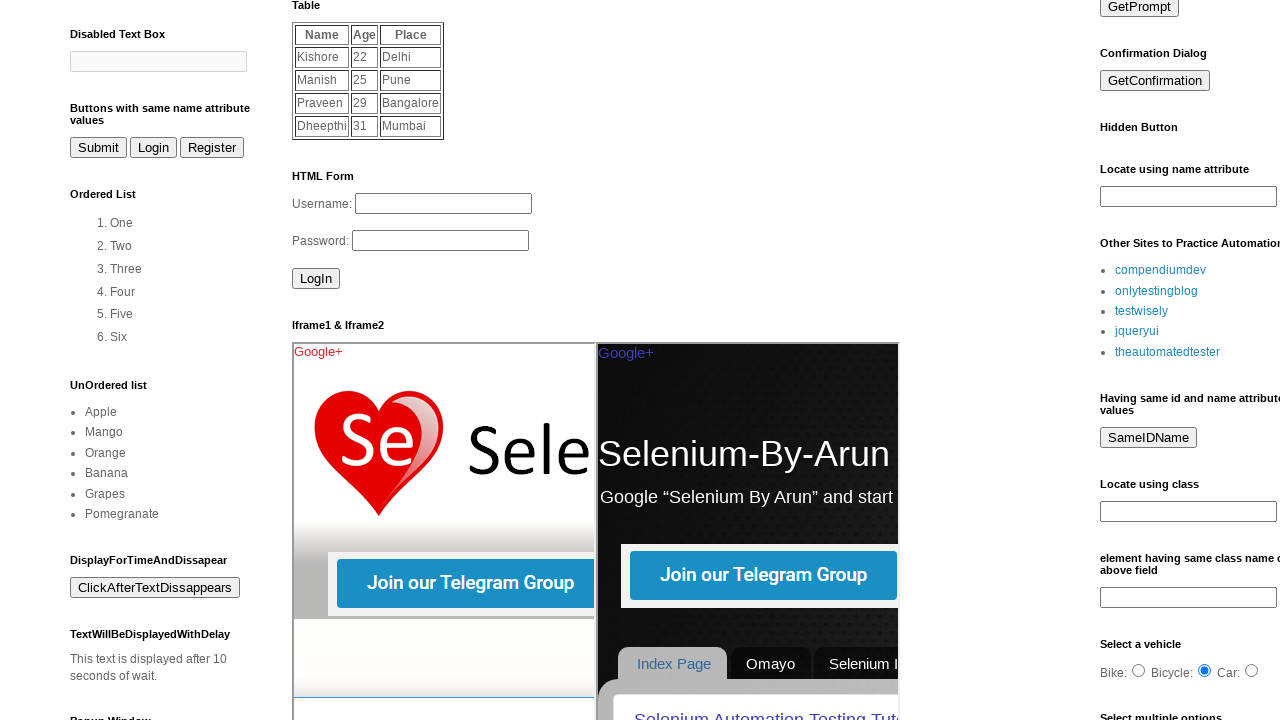

Waited 2 seconds after scrolling up (iteration 4)
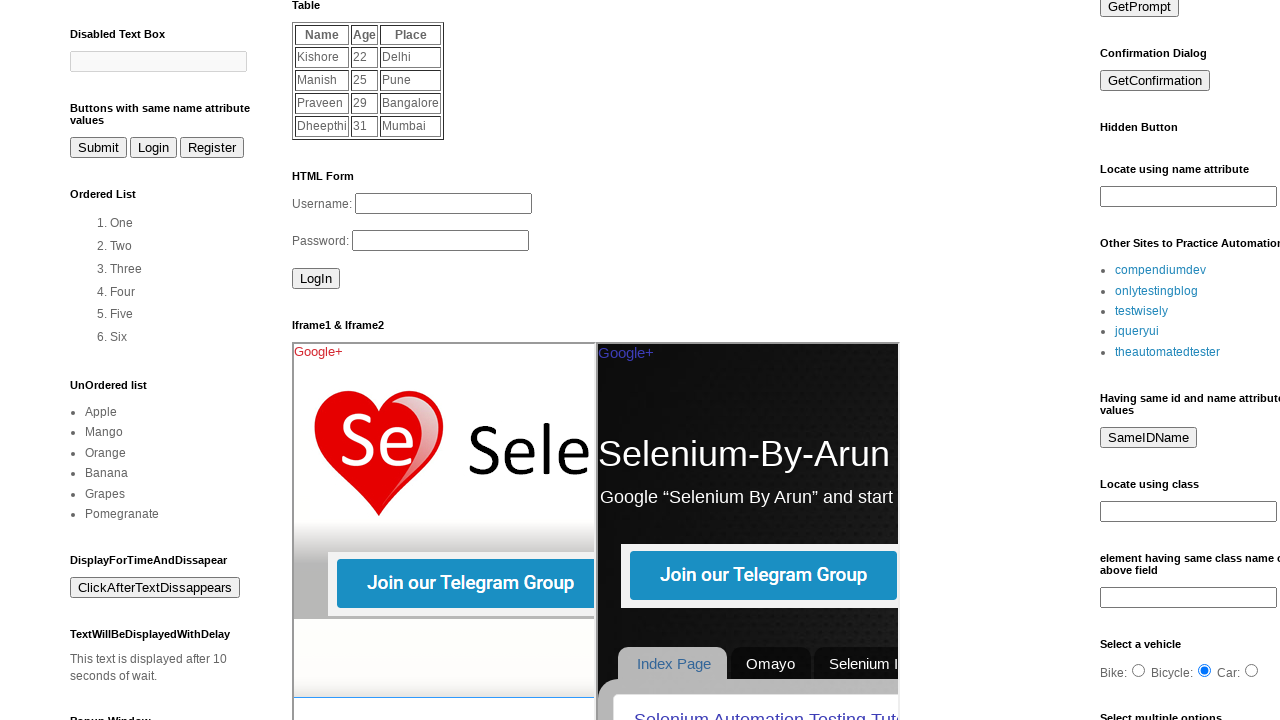

Scrolled up 200px (scroll up iteration 5)
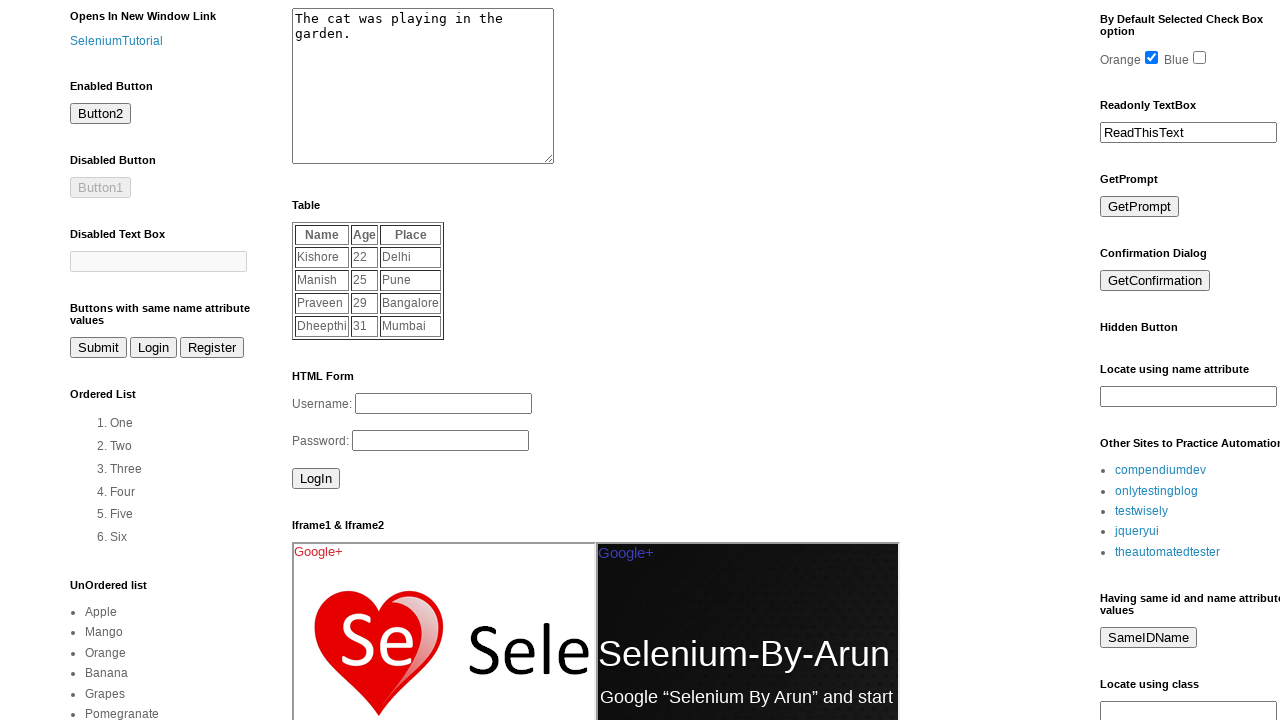

Waited 2 seconds after scrolling up (iteration 5)
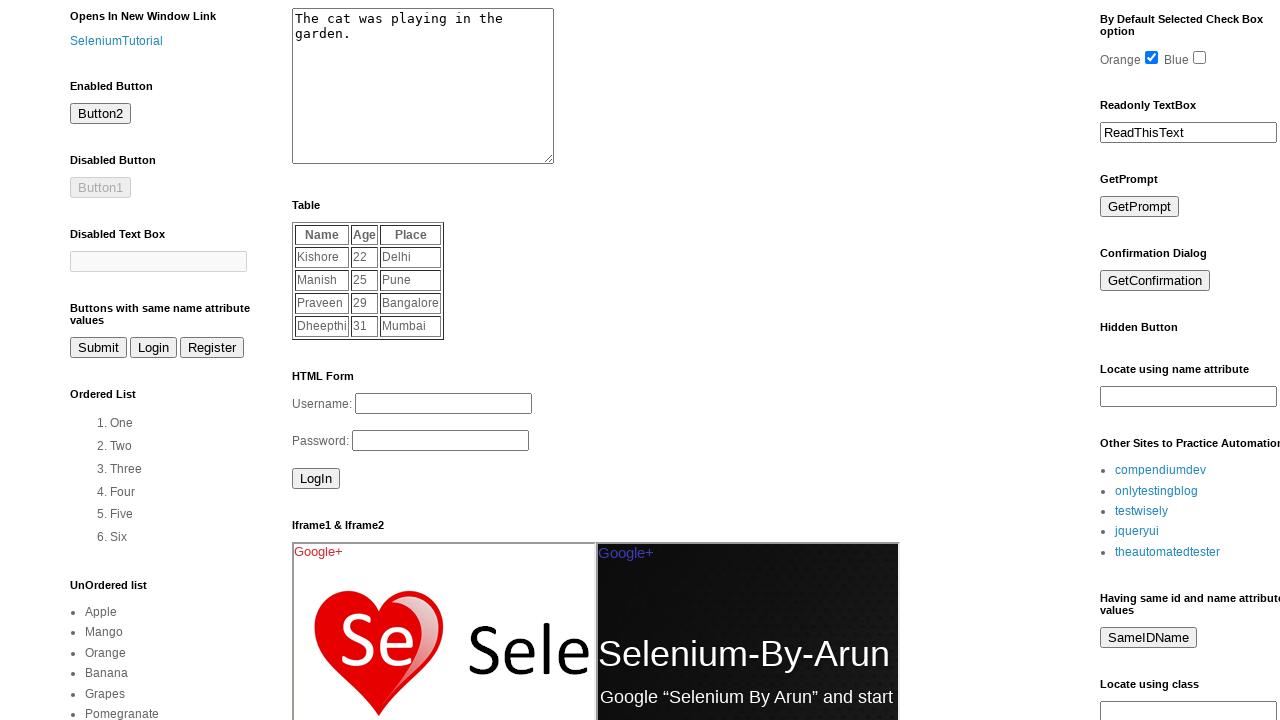

Scrolled up 200px (scroll up iteration 6)
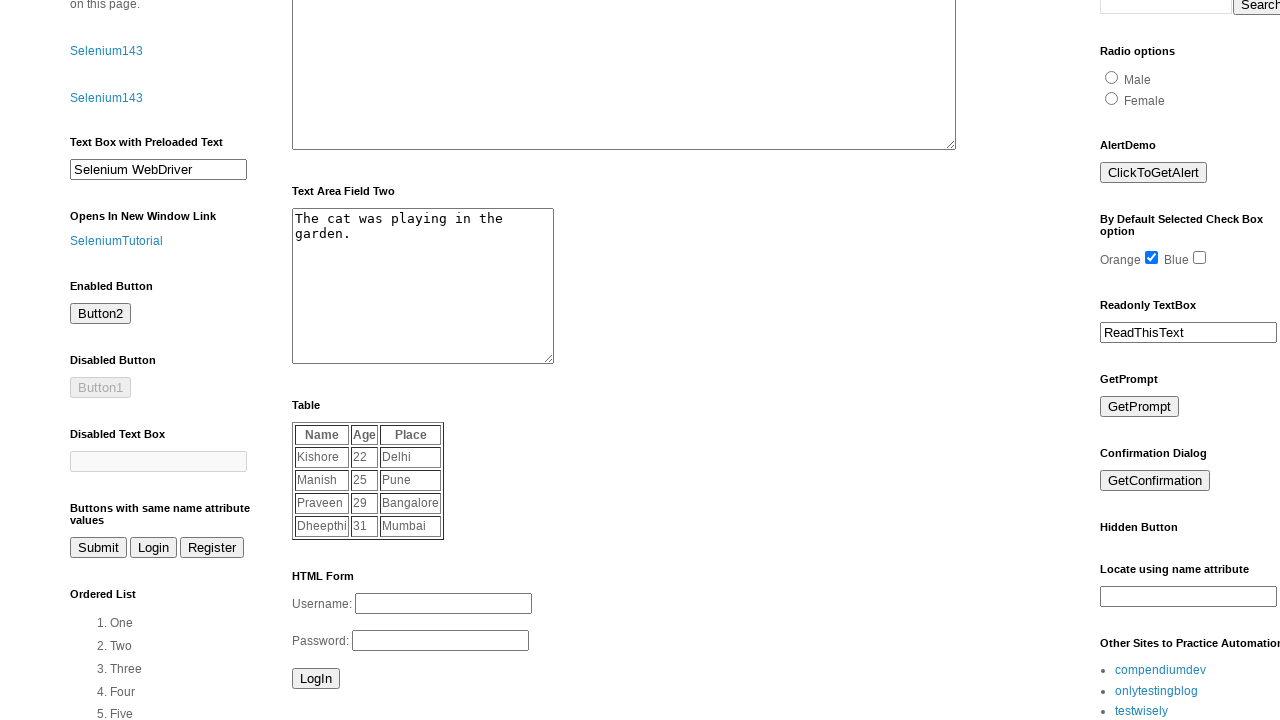

Waited 2 seconds after scrolling up (iteration 6)
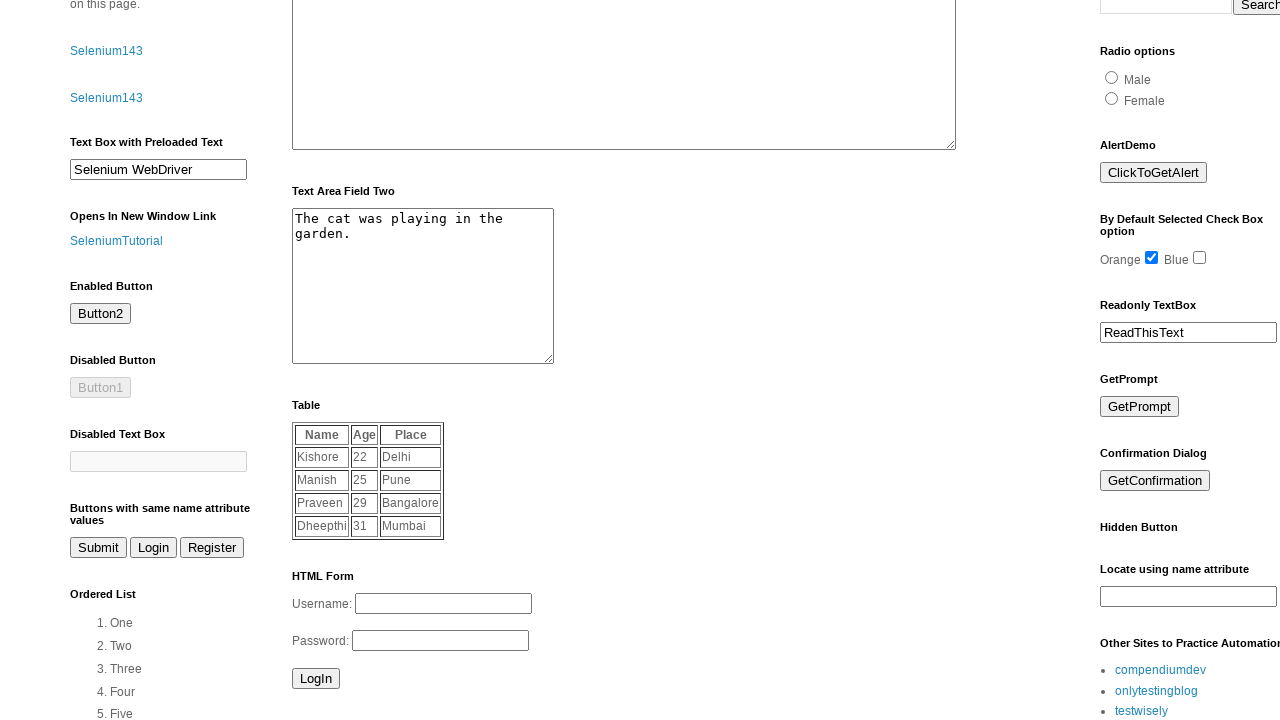

Scrolled up 200px (scroll up iteration 7)
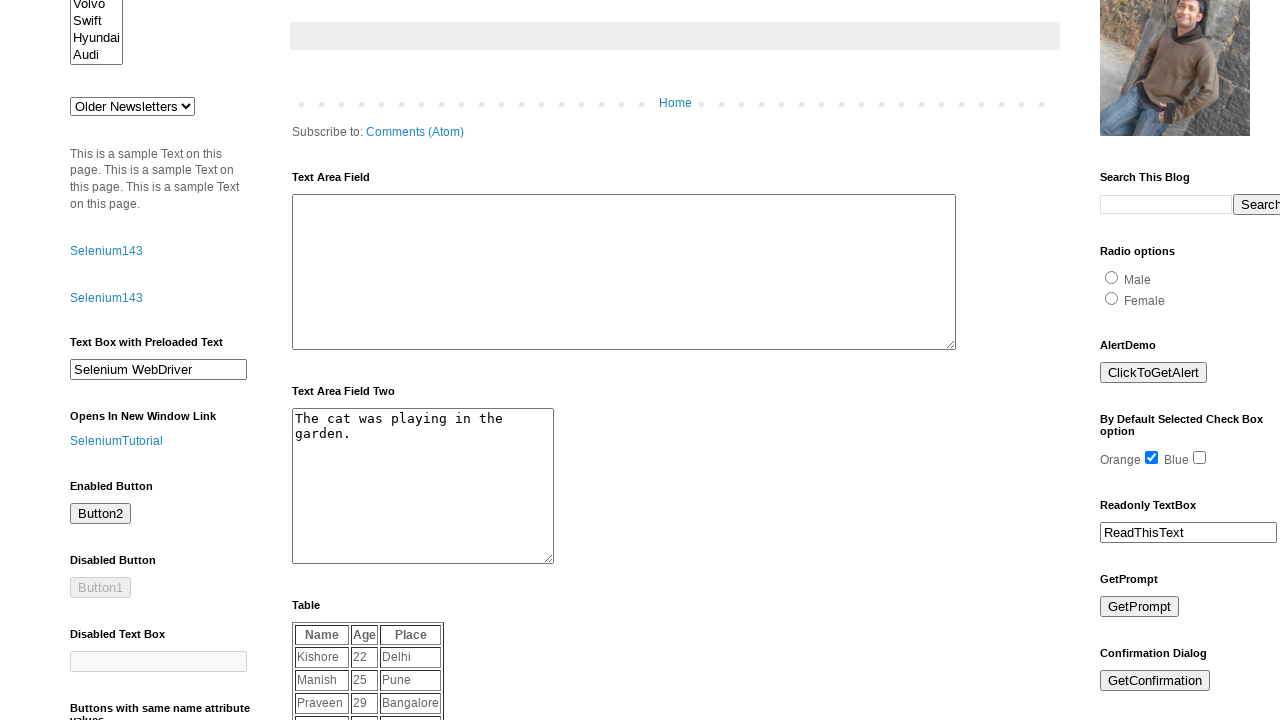

Waited 2 seconds after scrolling up (iteration 7)
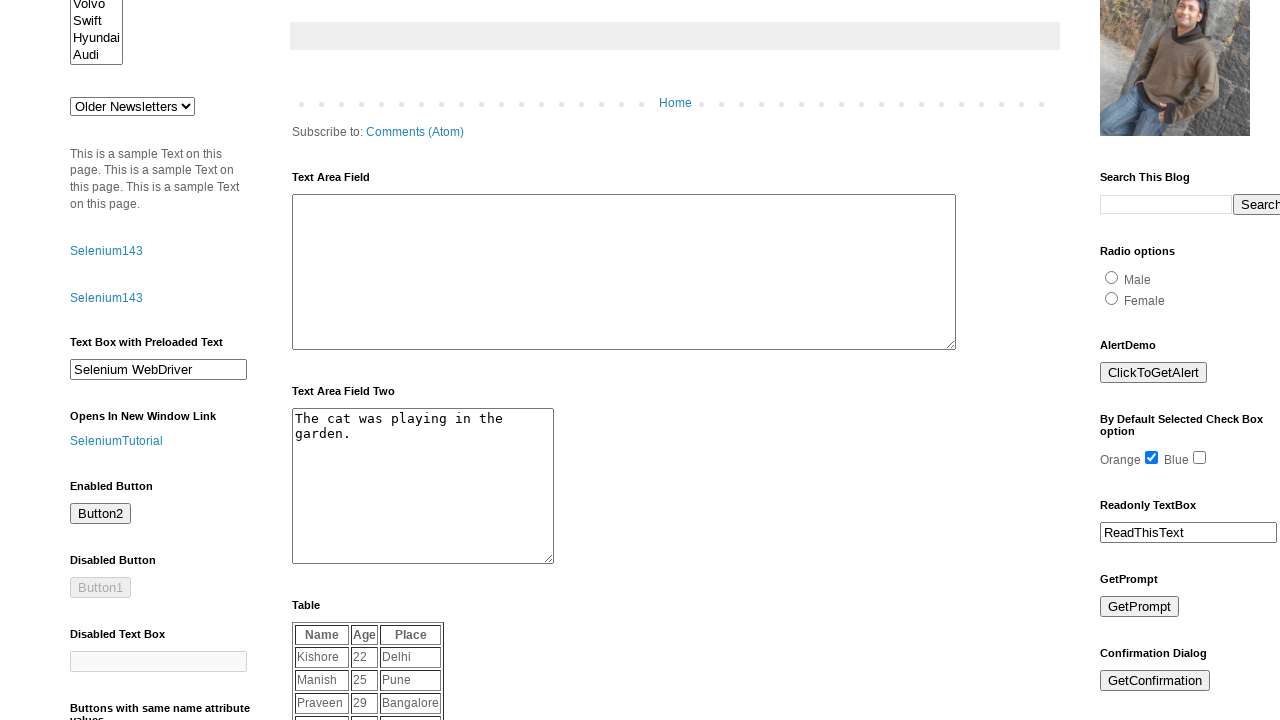

Scrolled up 200px (scroll up iteration 8)
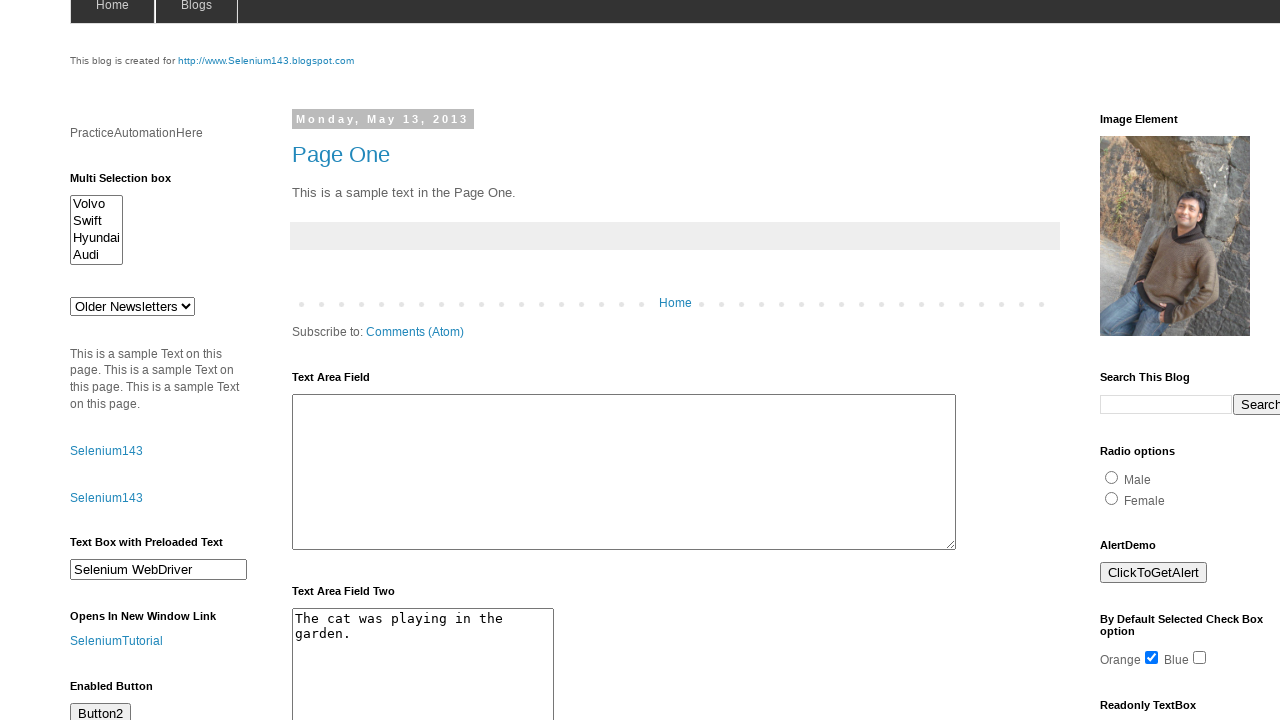

Waited 2 seconds after scrolling up (iteration 8)
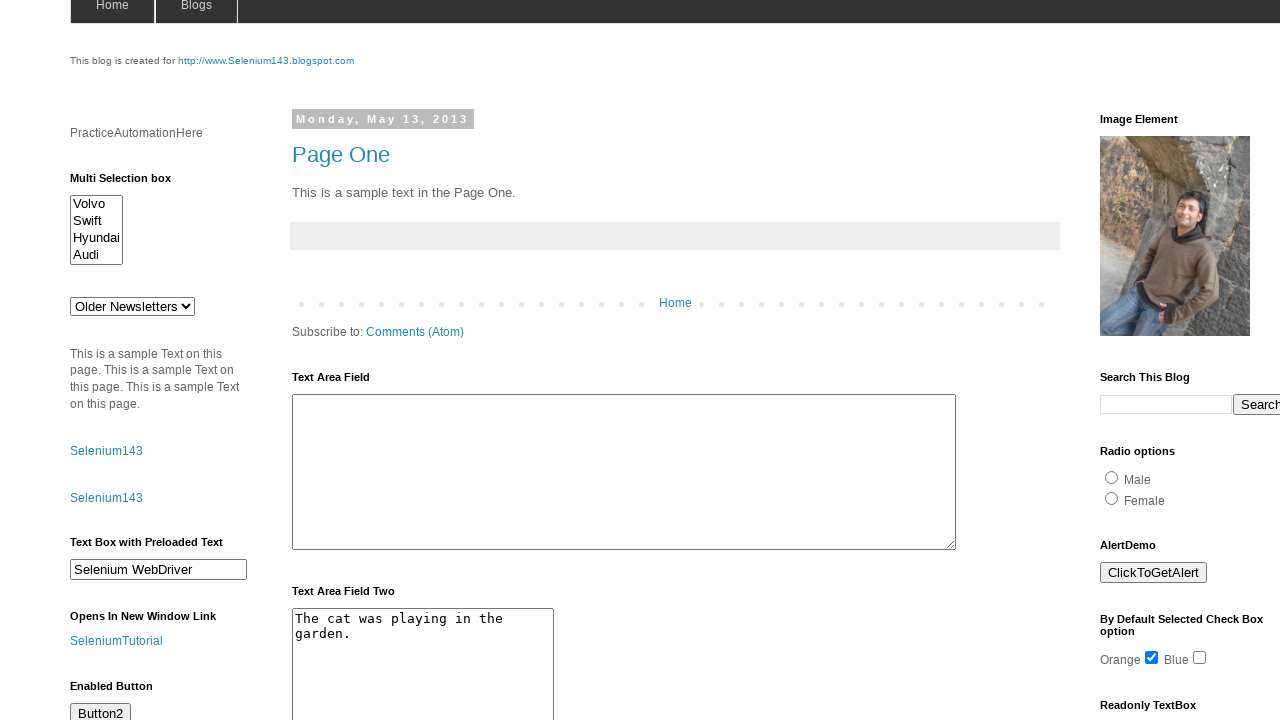

Scrolled up 200px (scroll up iteration 9)
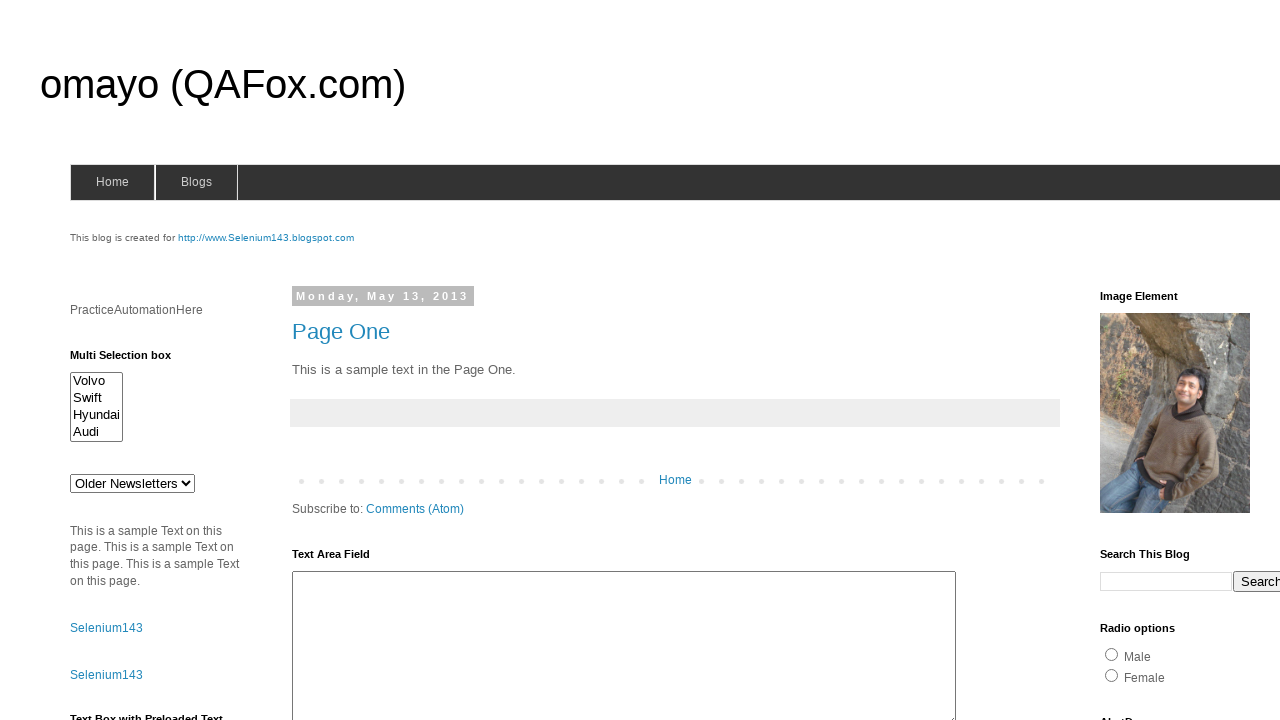

Waited 2 seconds after scrolling up (iteration 9)
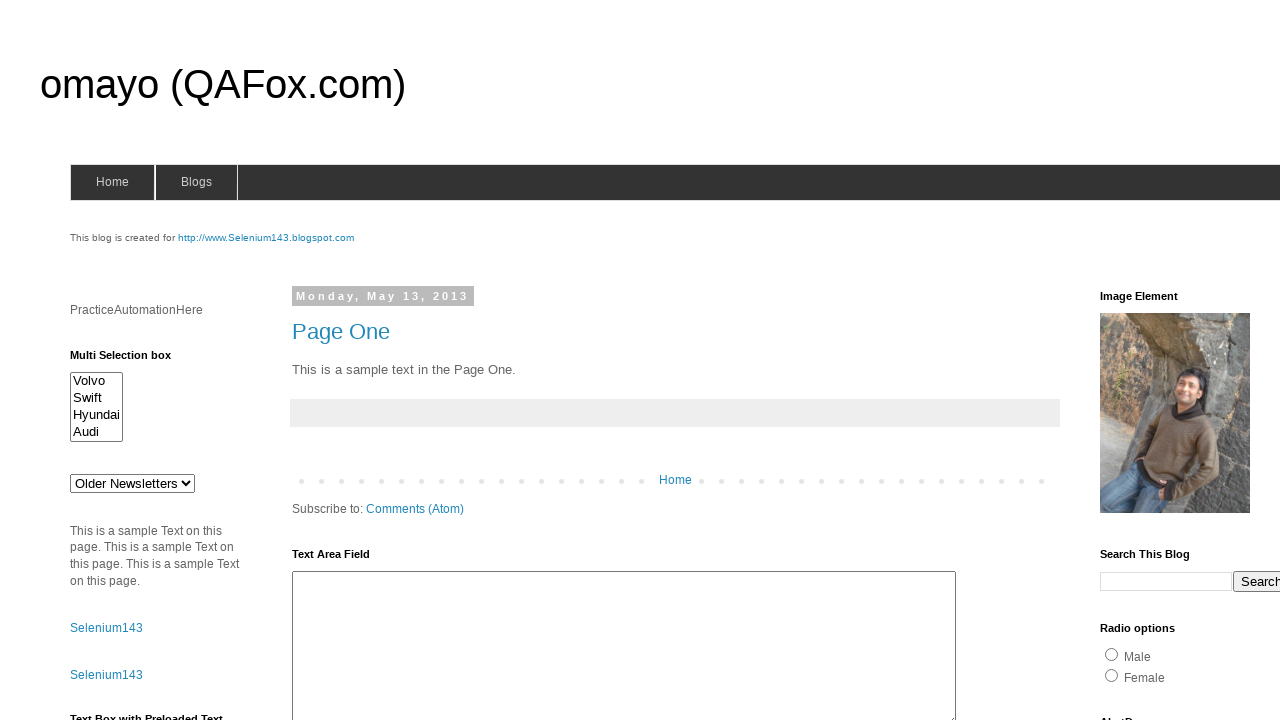

Scrolled up 200px (scroll up iteration 10)
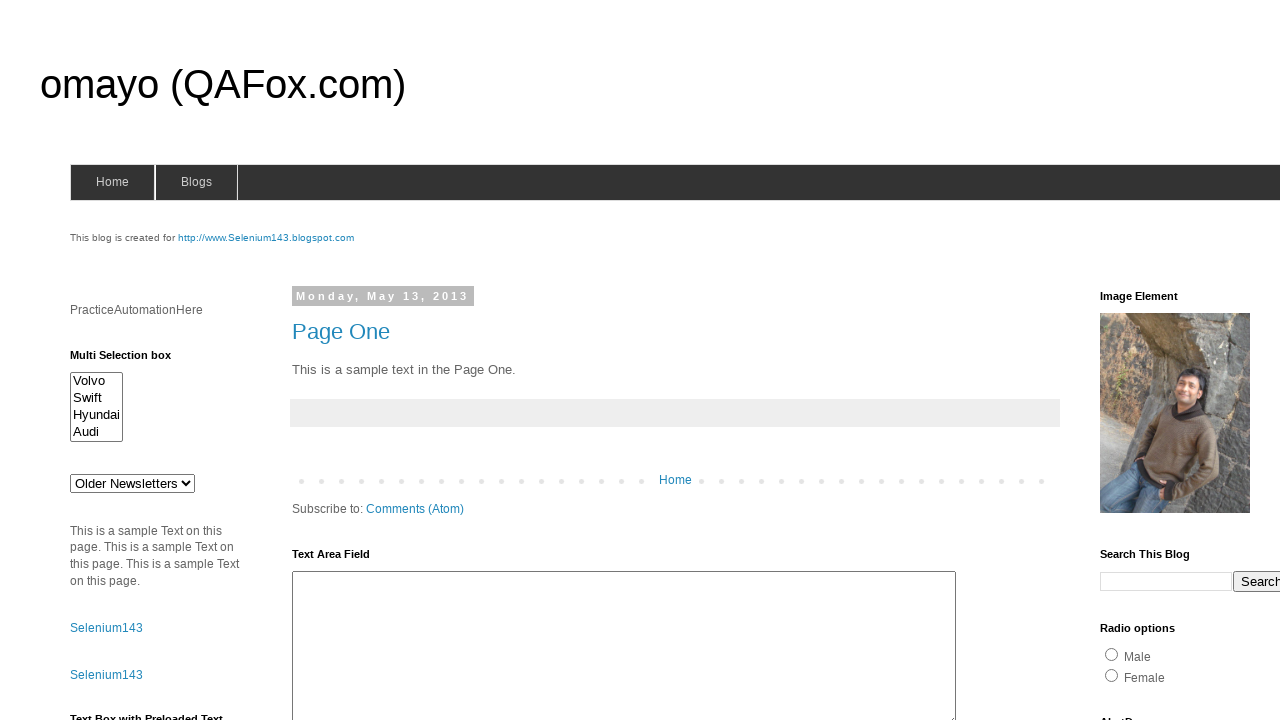

Waited 2 seconds after scrolling up (iteration 10)
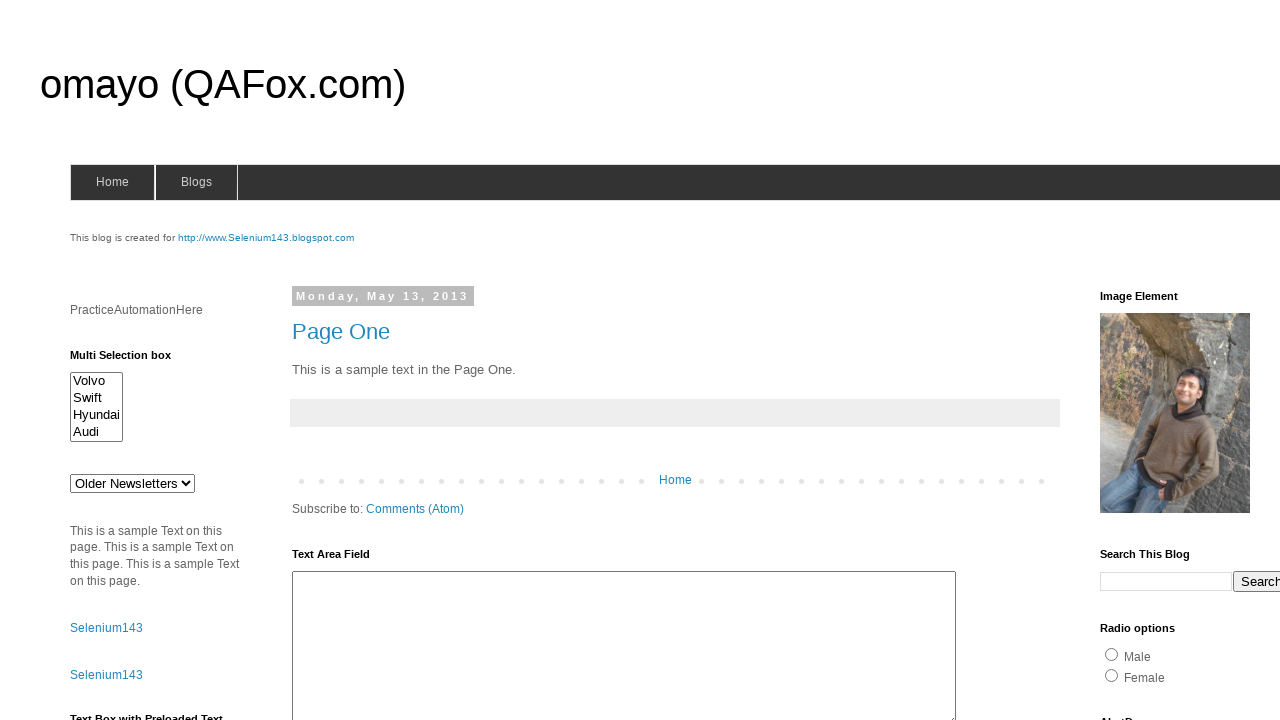

Scrolled up 200px (scroll up iteration 11)
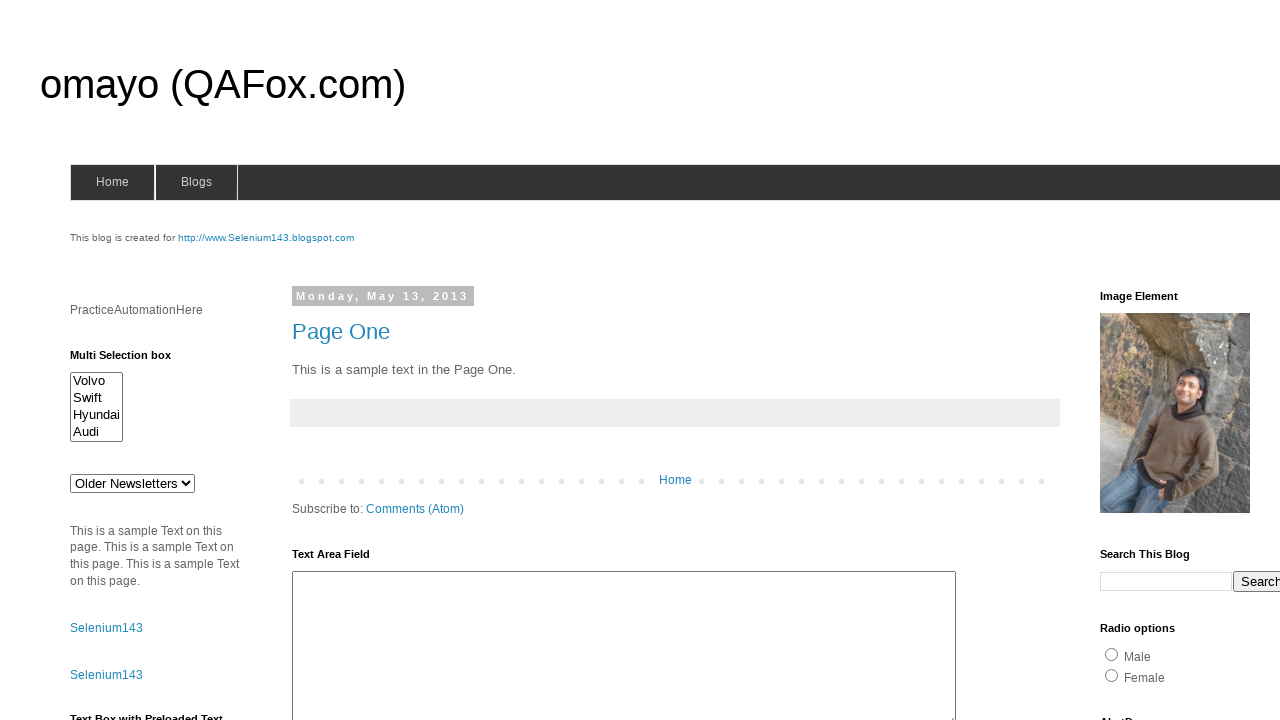

Waited 2 seconds after scrolling up (iteration 11)
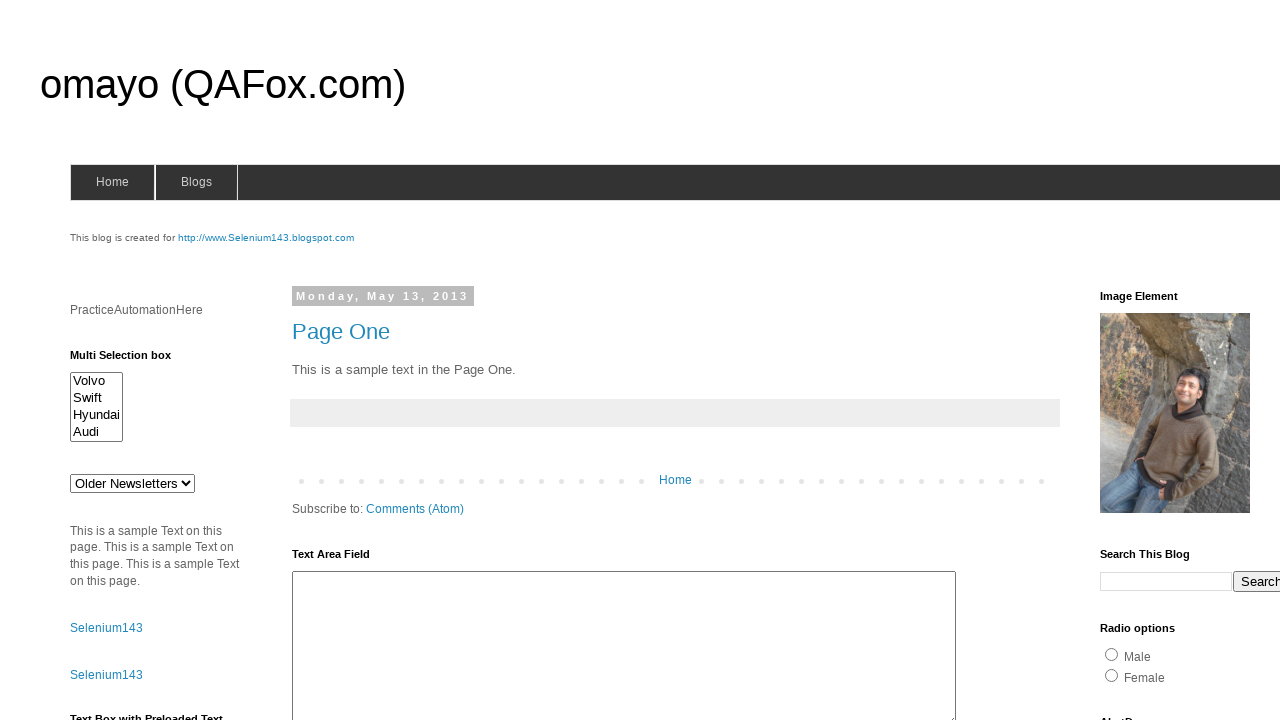

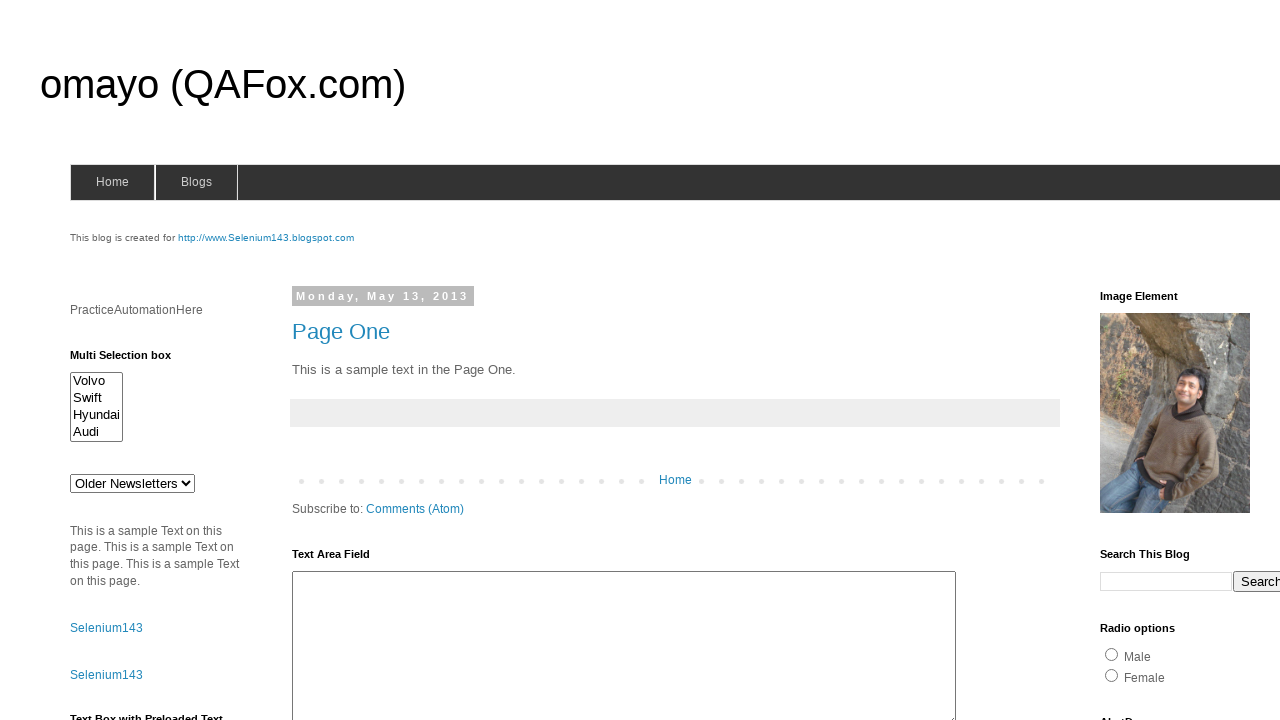